Tests the multiplication operation on a basic calculator by entering an integer and decimal number, iterating through all 9 prototype builds, and verifying the product result.

Starting URL: https://testsheepnz.github.io/BasicCalculator.html

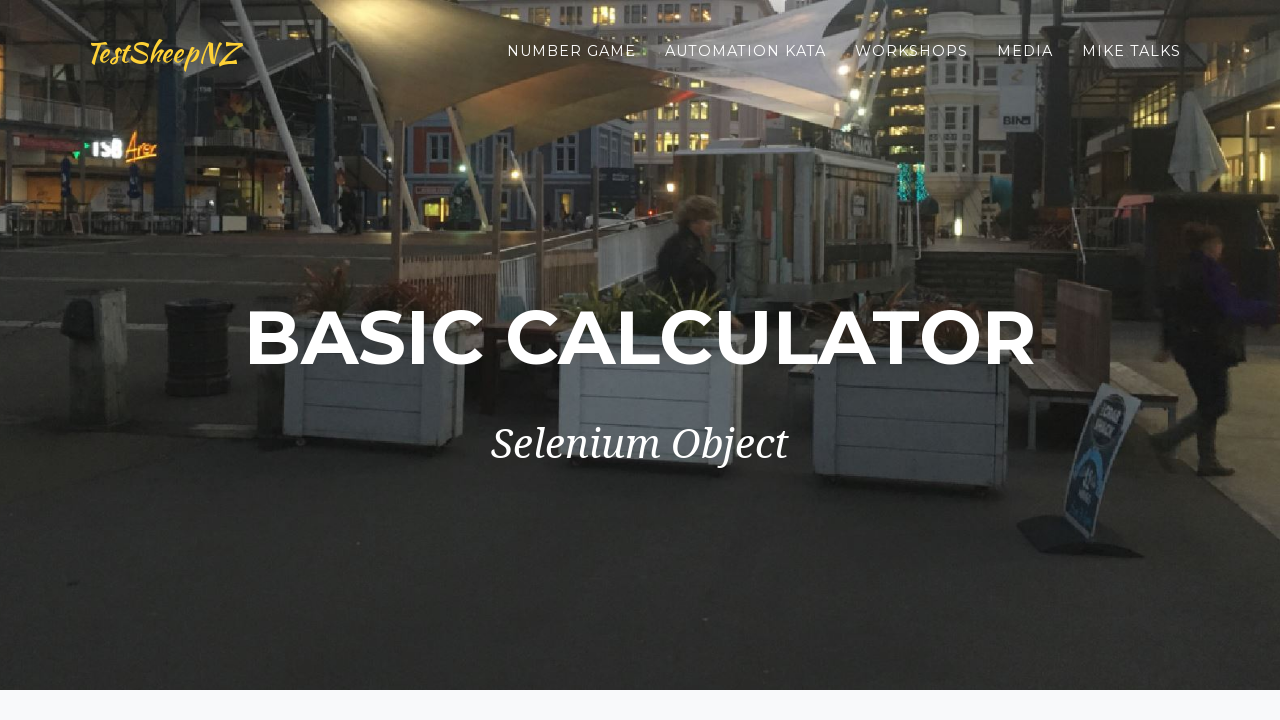

Filled first number field with '6' on input[name='number1']
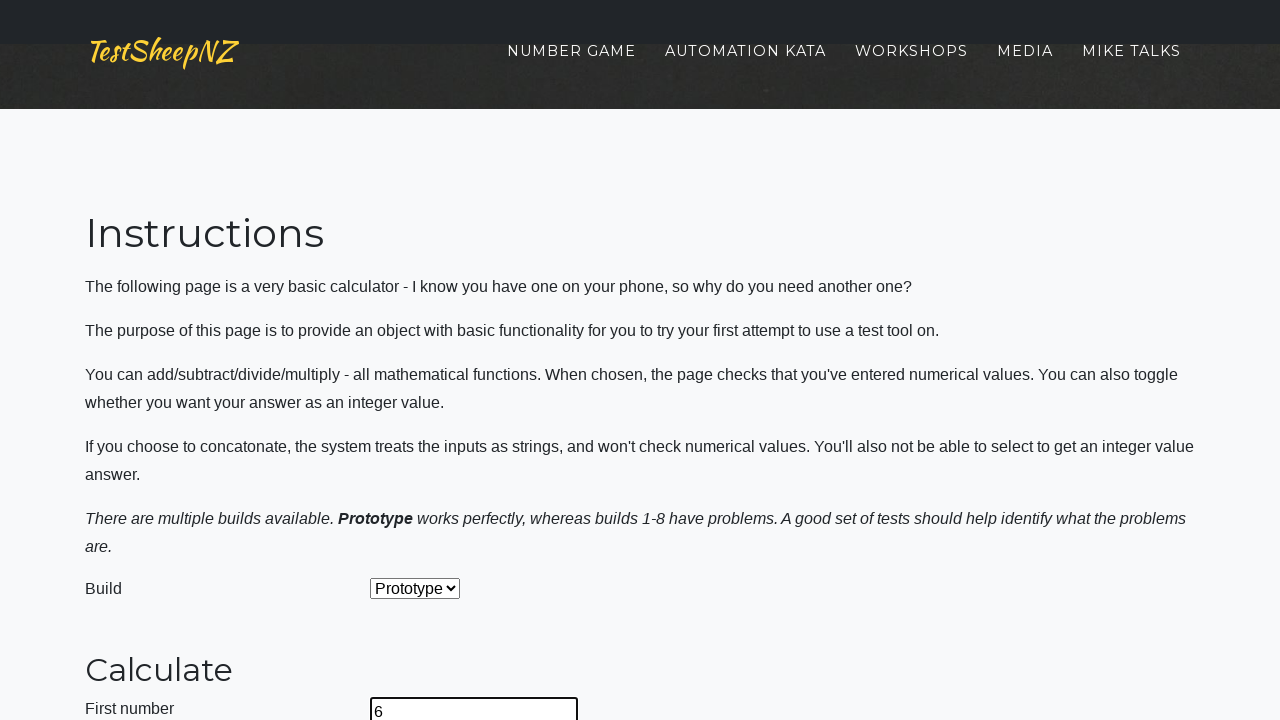

Filled second number field with '1.5' on input[name='number2']
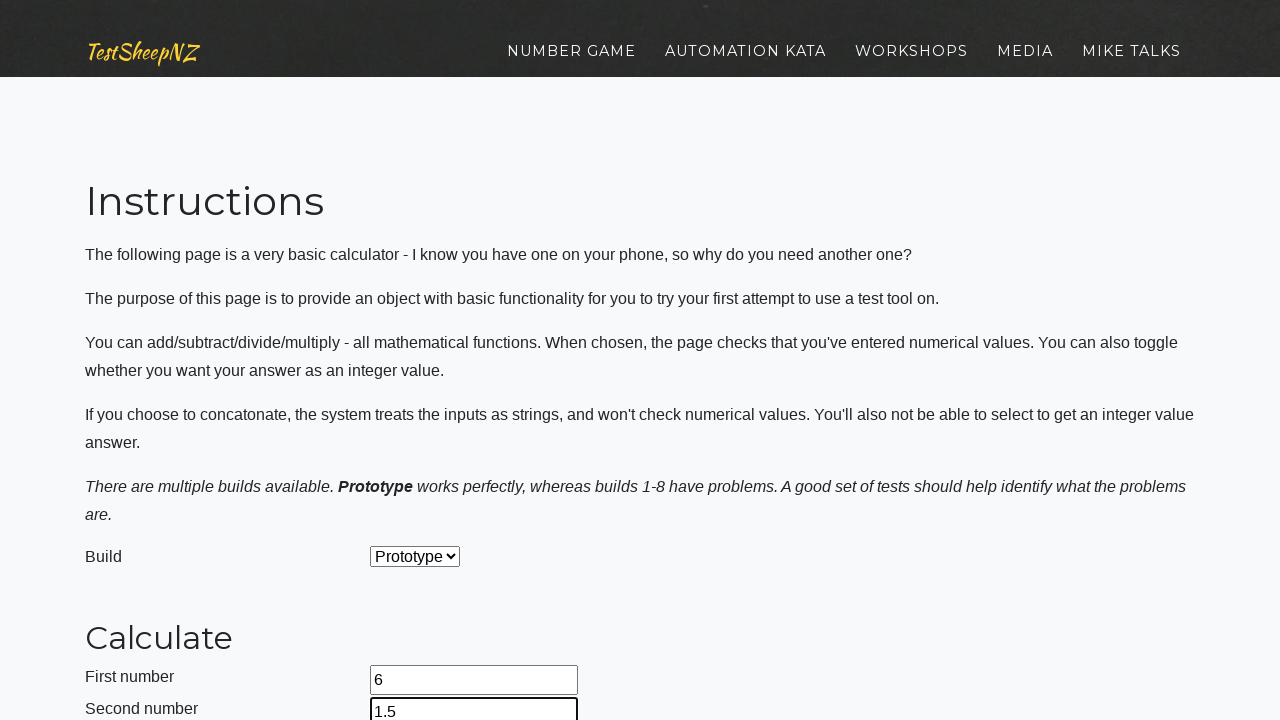

Selected prototype build 0 on select[name='selectBuild']
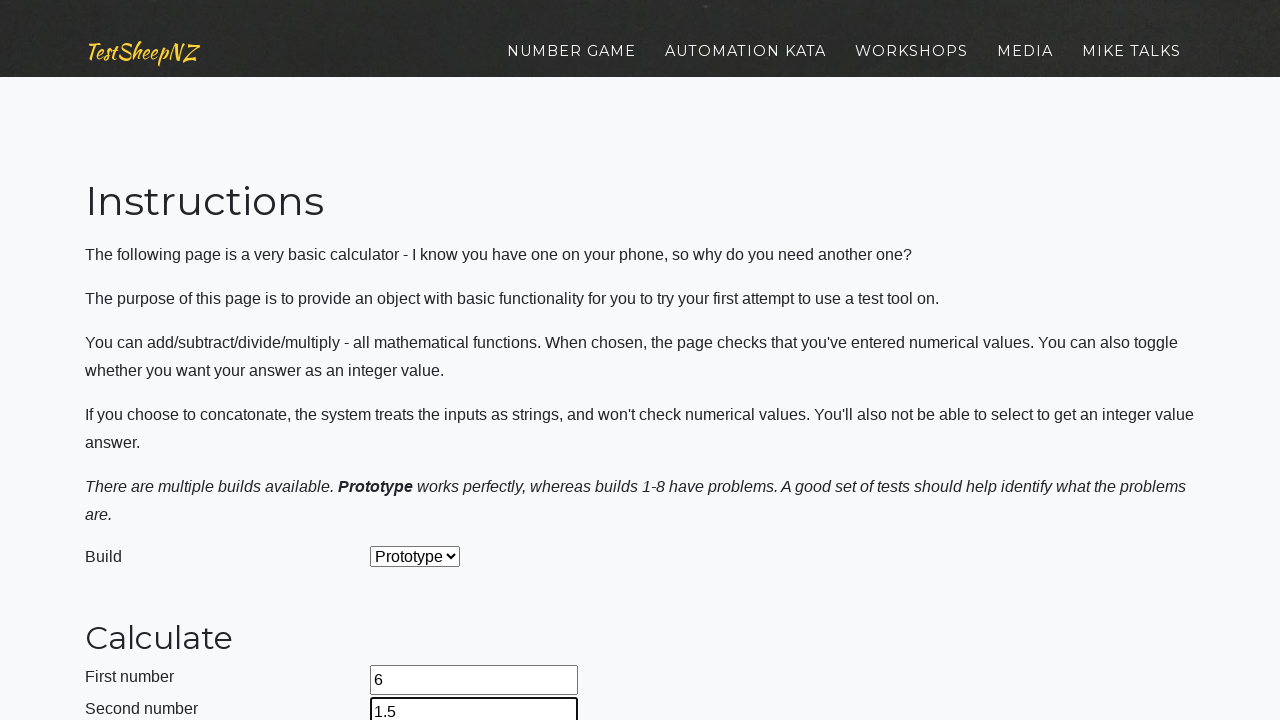

Selected multiplication operation on select[name='selectOperation']
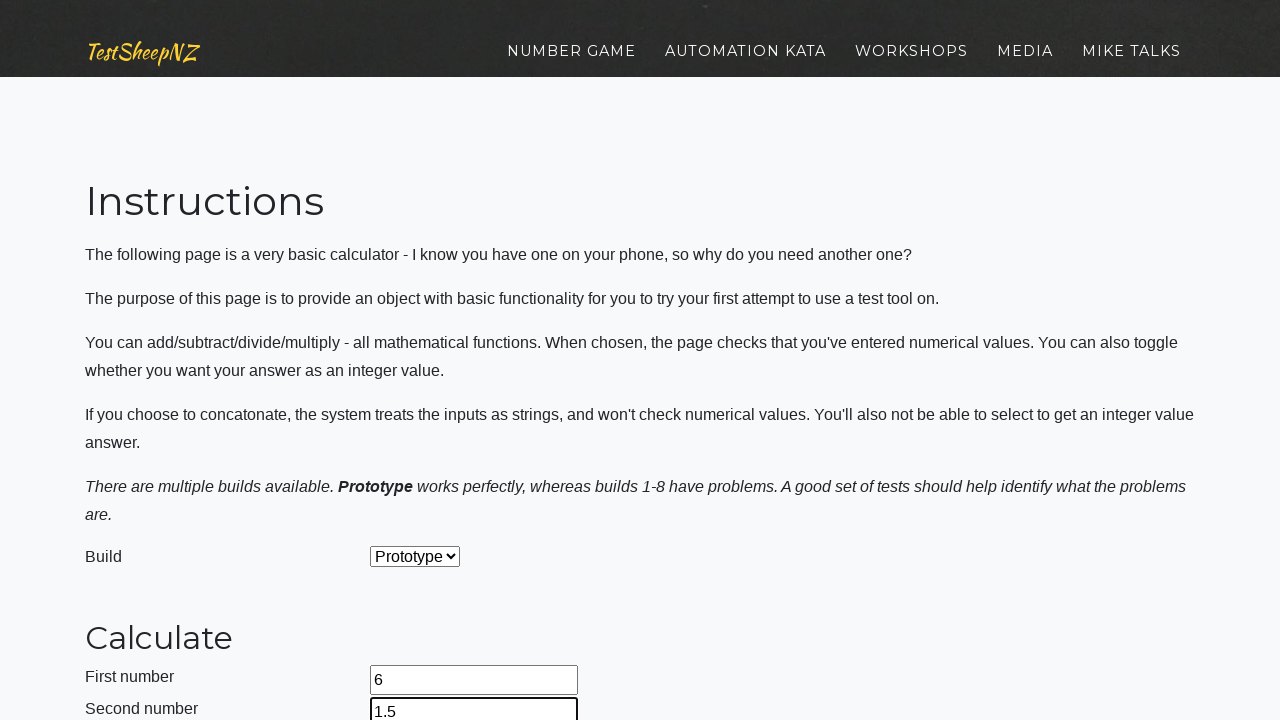

Clicked calculate button at (422, 361) on #calculateButton
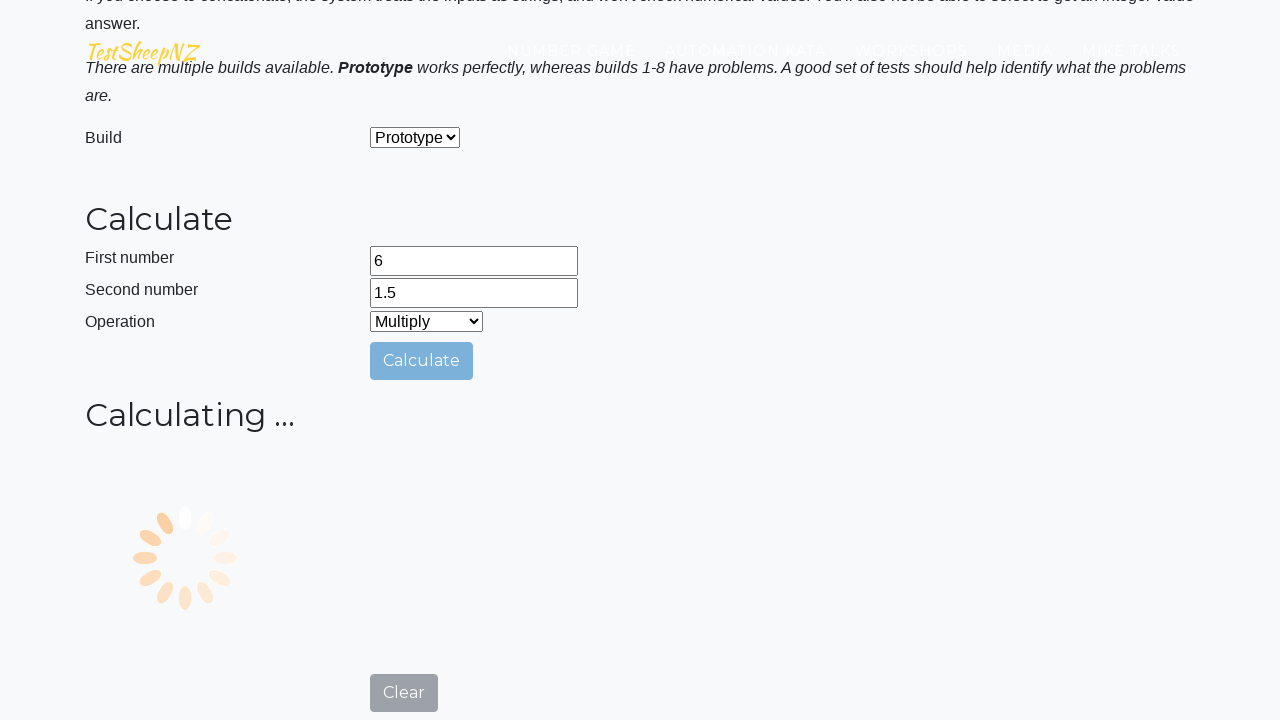

Result field loaded and verified
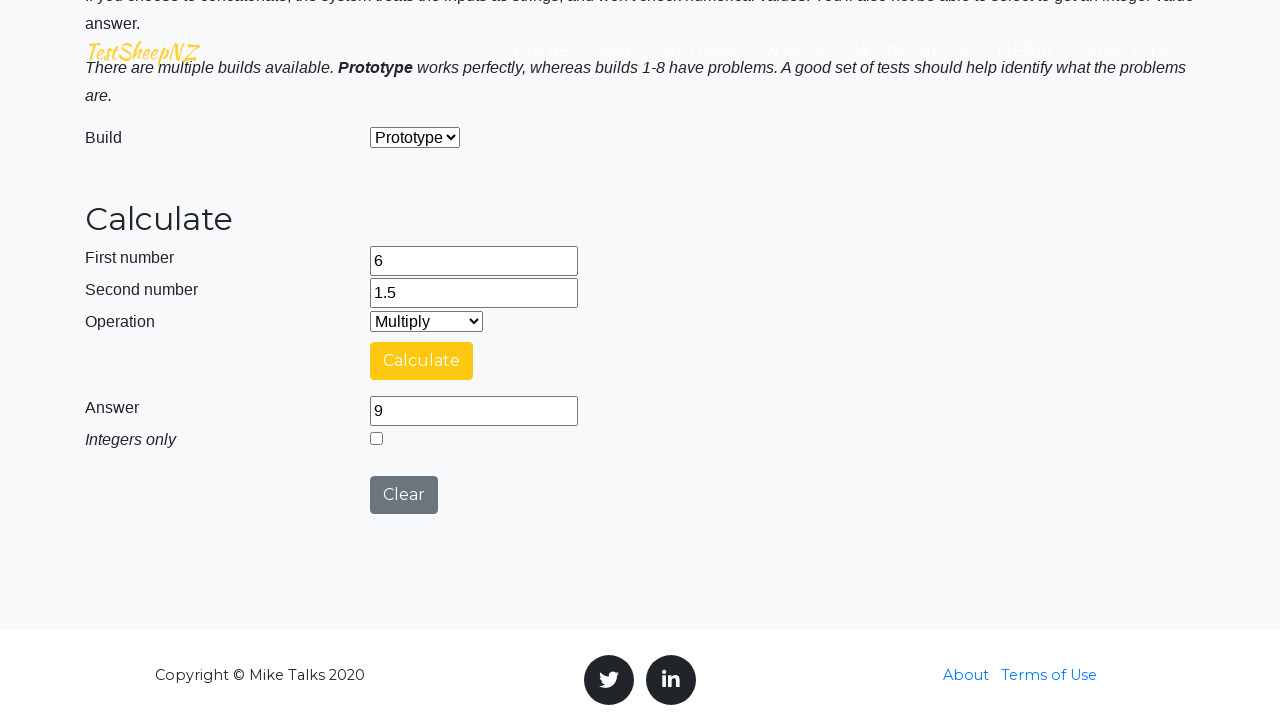

Reloaded page for next prototype build iteration
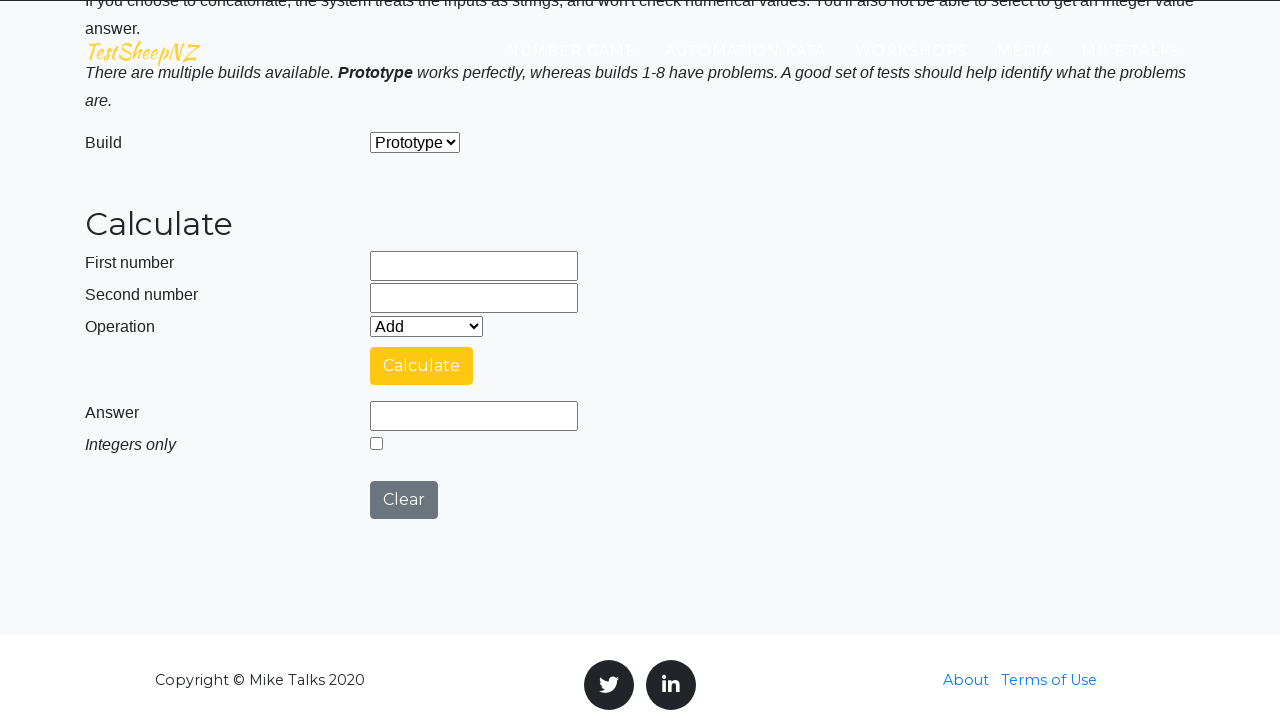

Filled first number field with '6' on input[name='number1']
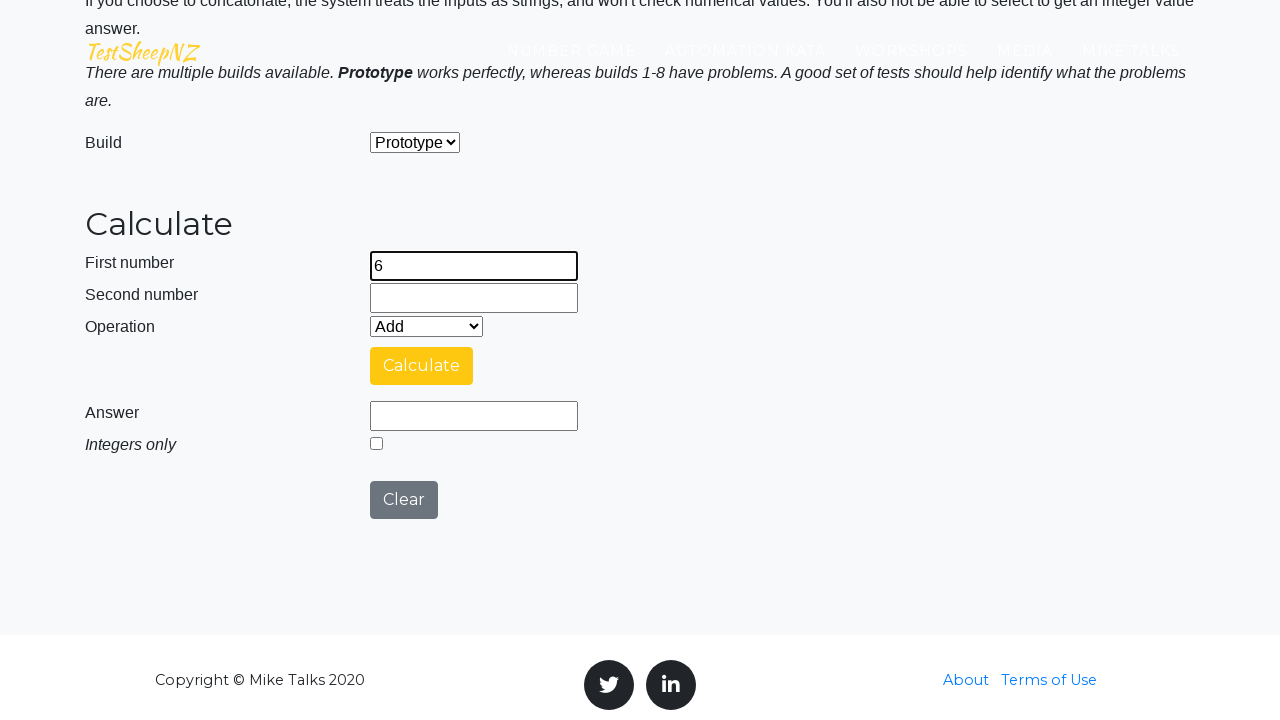

Filled second number field with '1.5' on input[name='number2']
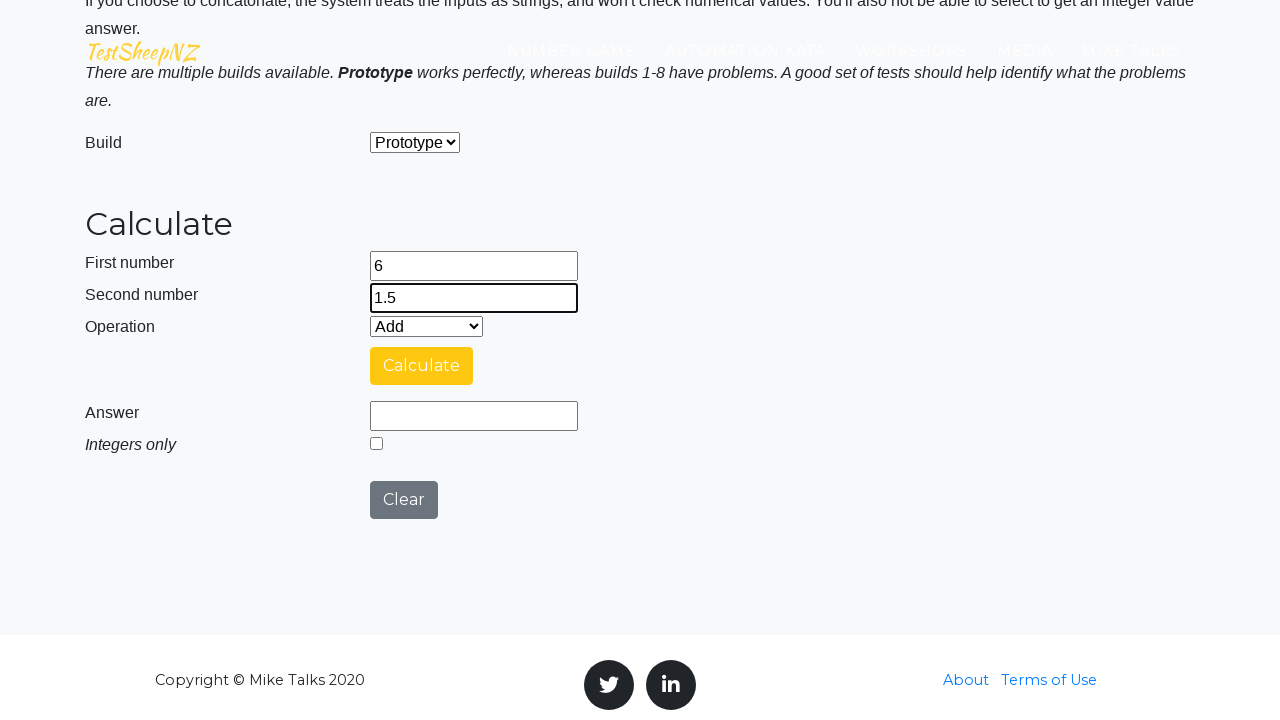

Selected prototype build 1 on select[name='selectBuild']
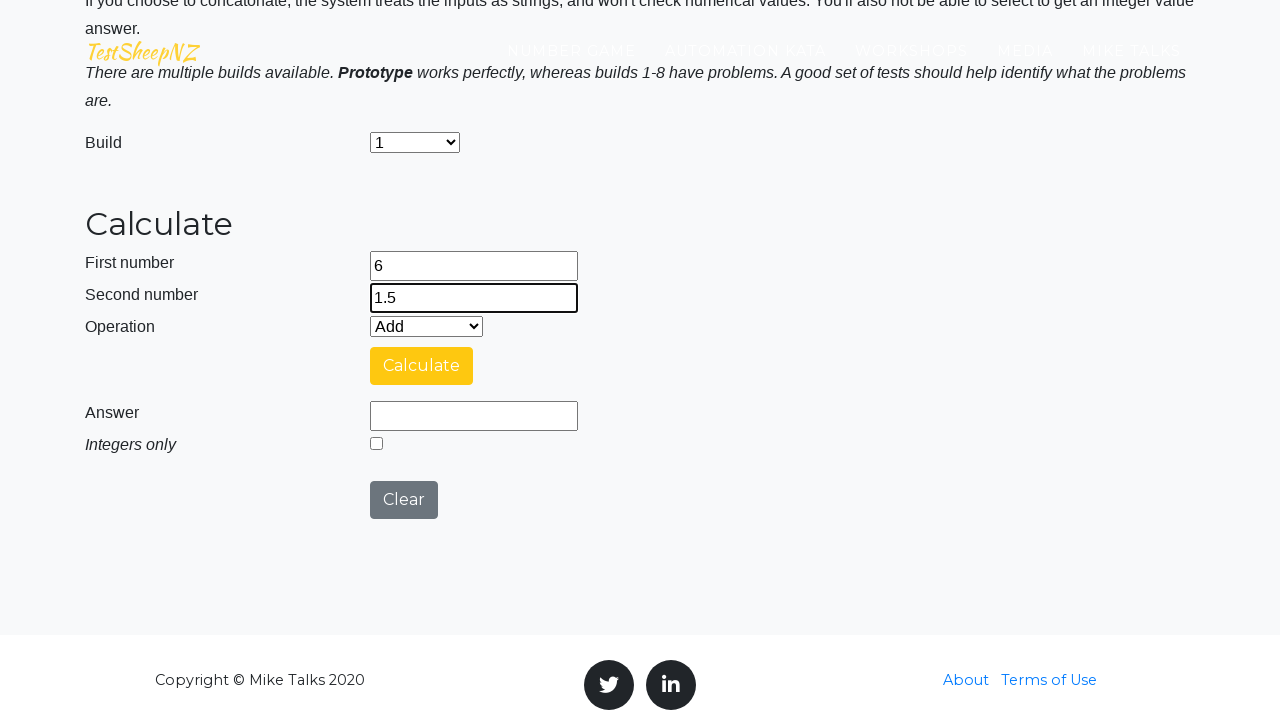

Selected multiplication operation on select[name='selectOperation']
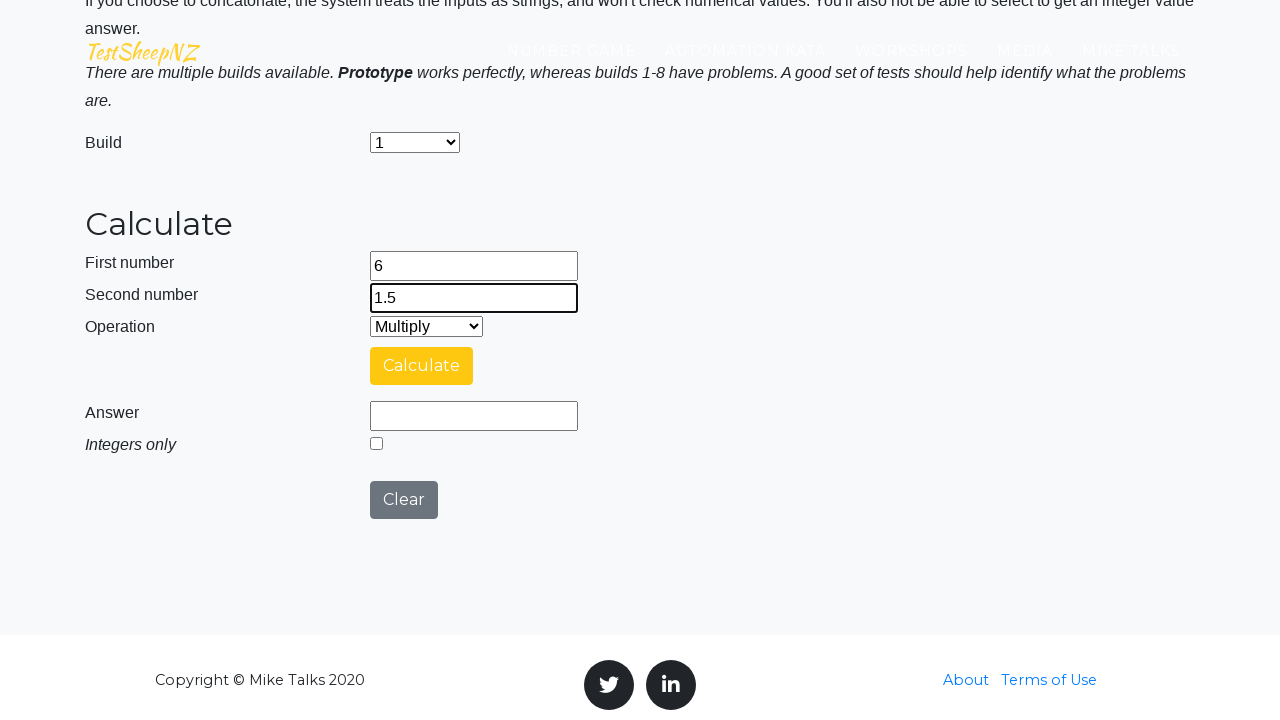

Clicked calculate button at (422, 366) on #calculateButton
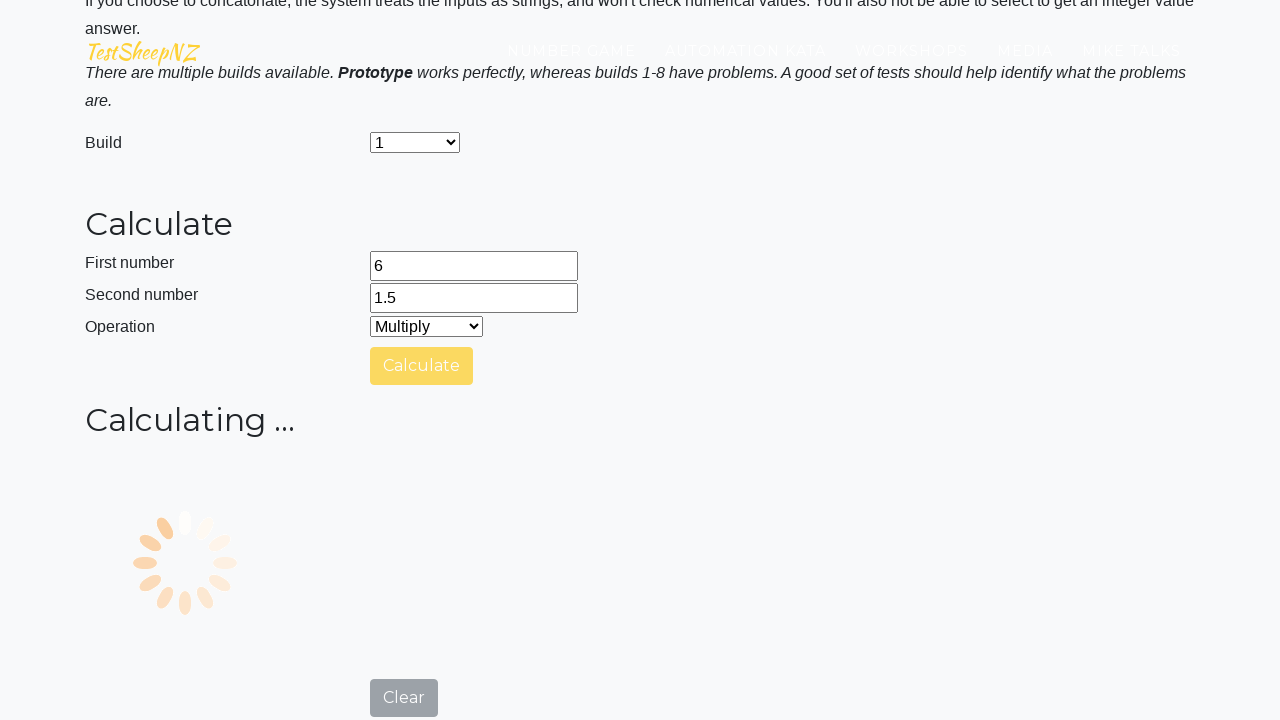

Result field loaded and verified
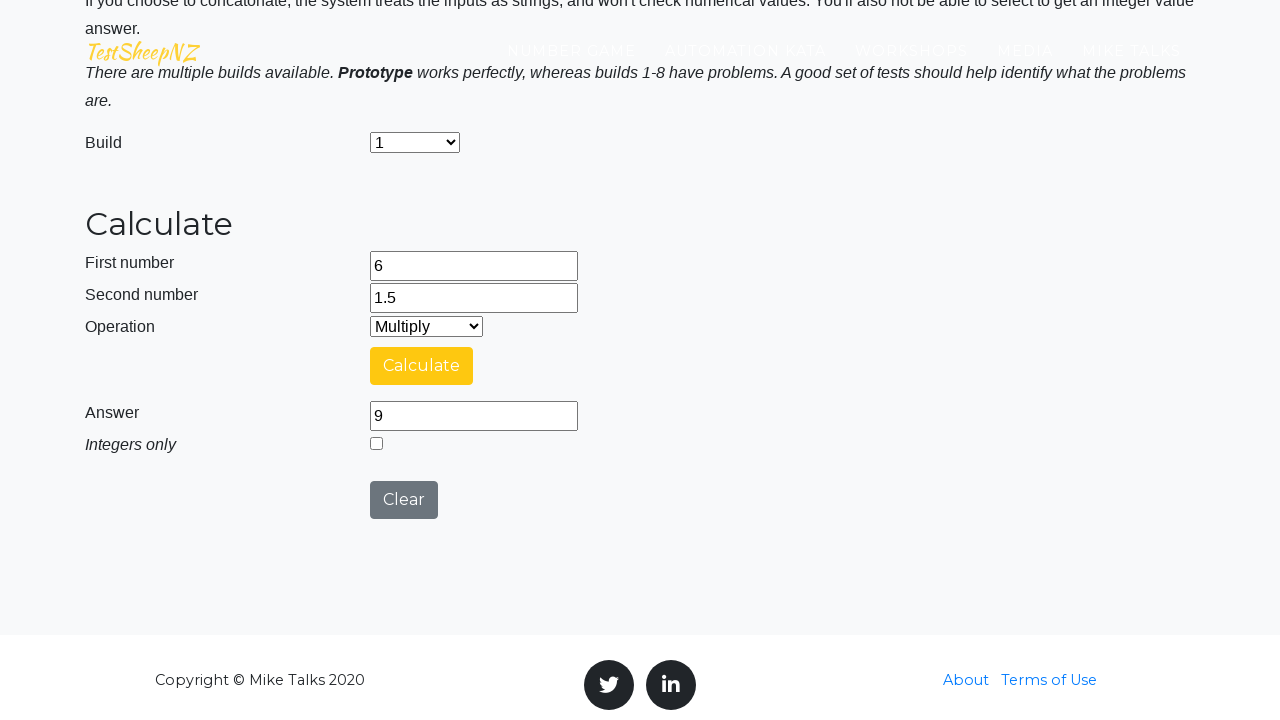

Reloaded page for next prototype build iteration
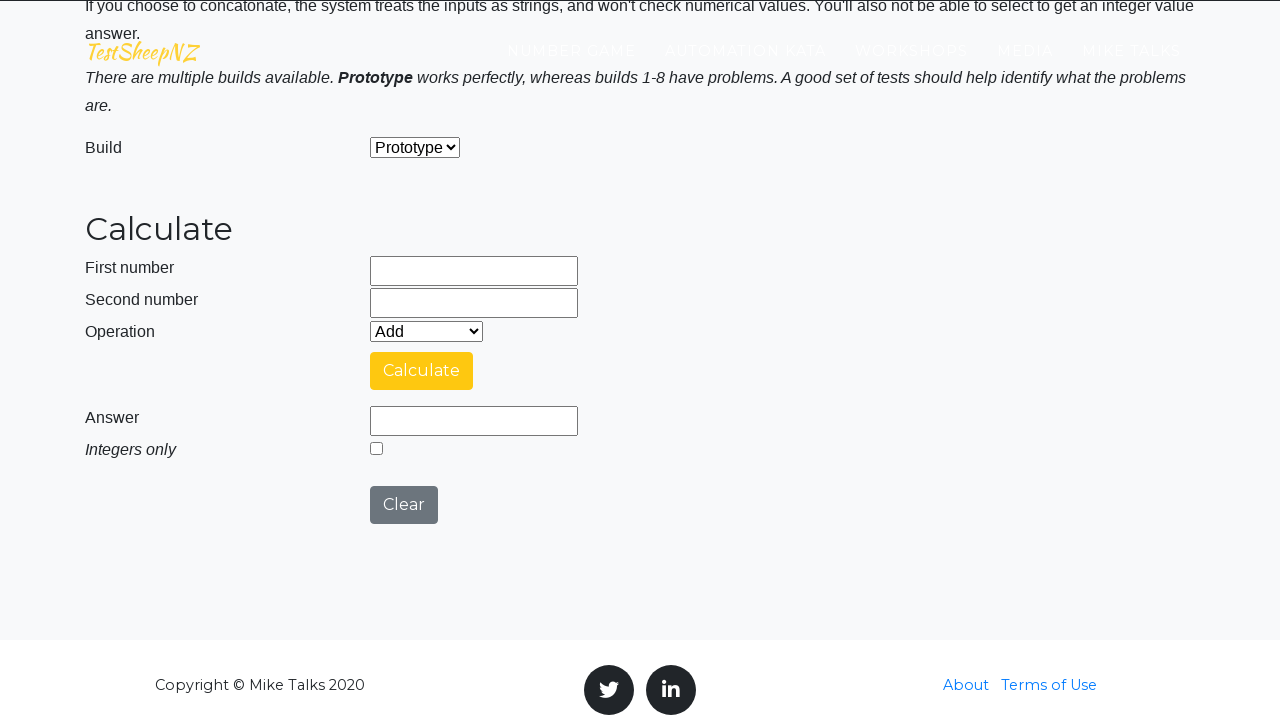

Filled first number field with '6' on input[name='number1']
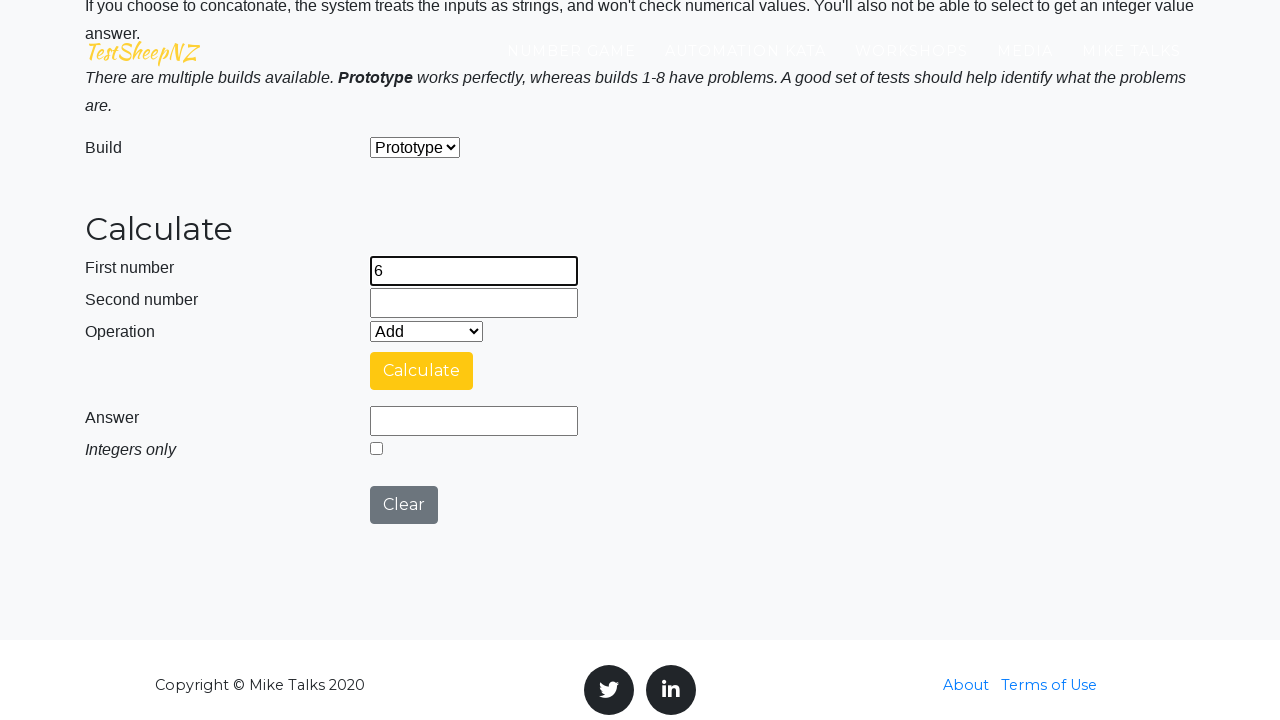

Filled second number field with '1.5' on input[name='number2']
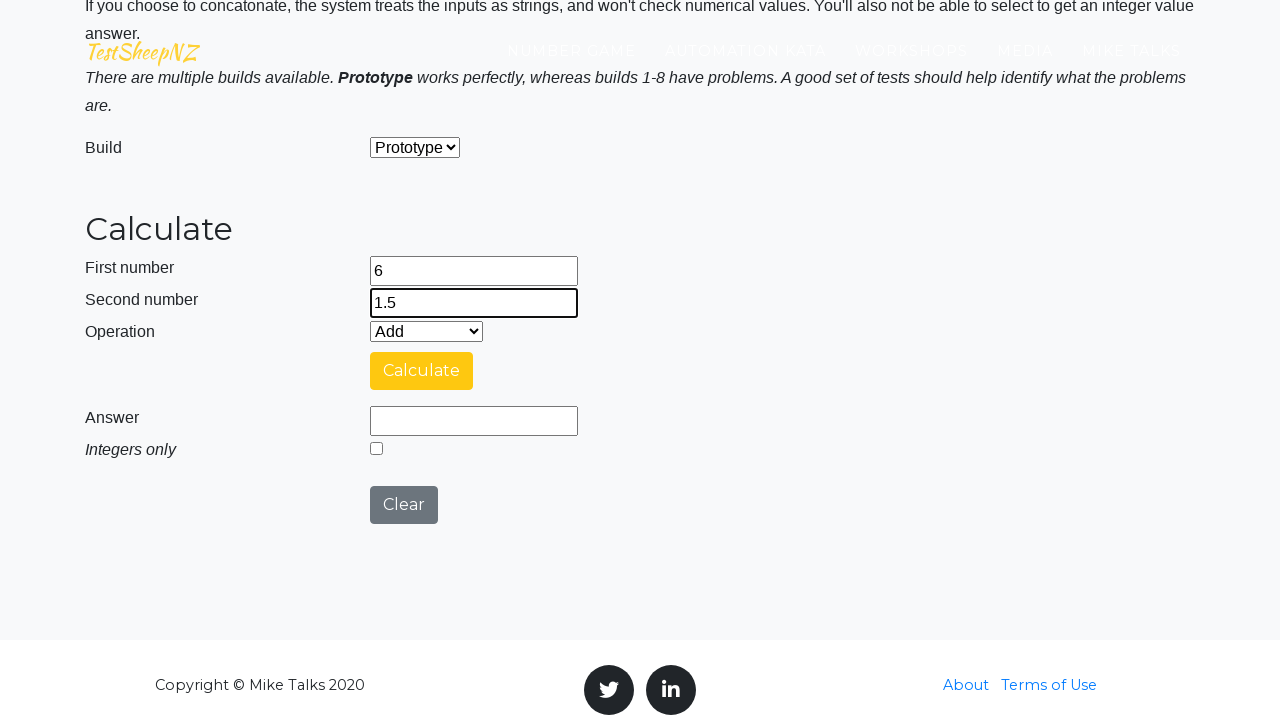

Selected prototype build 2 on select[name='selectBuild']
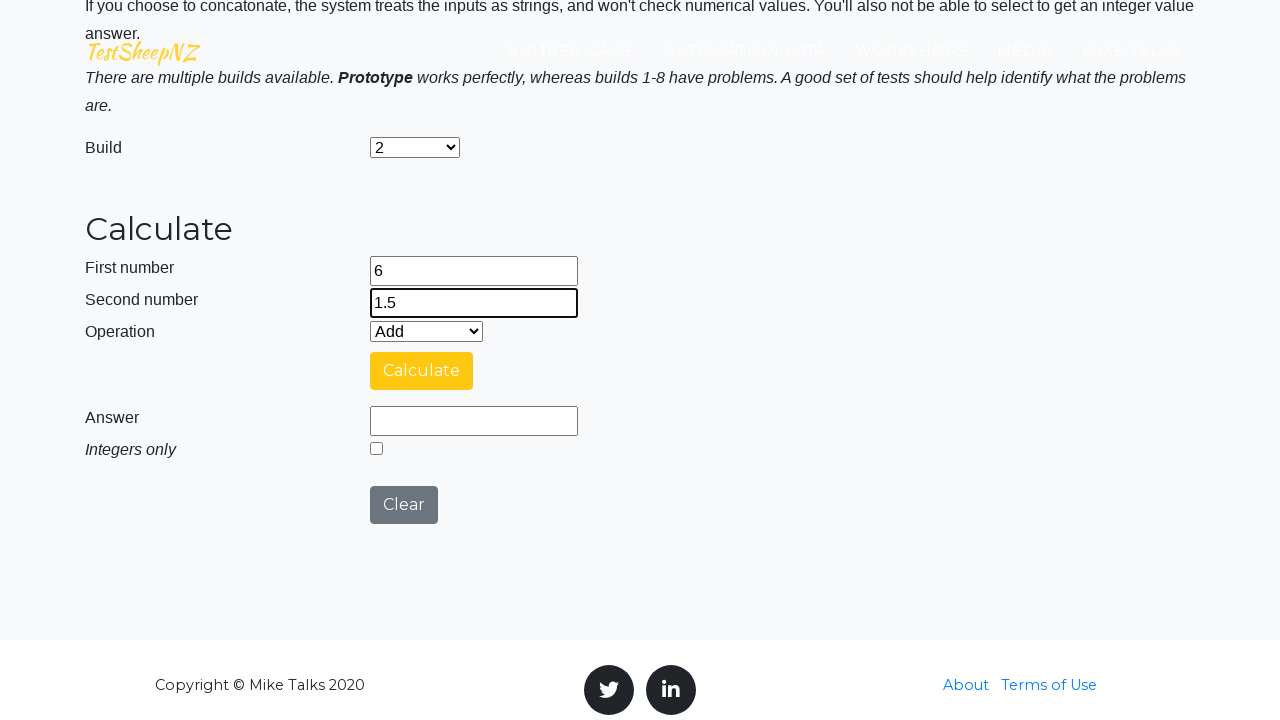

Selected multiplication operation on select[name='selectOperation']
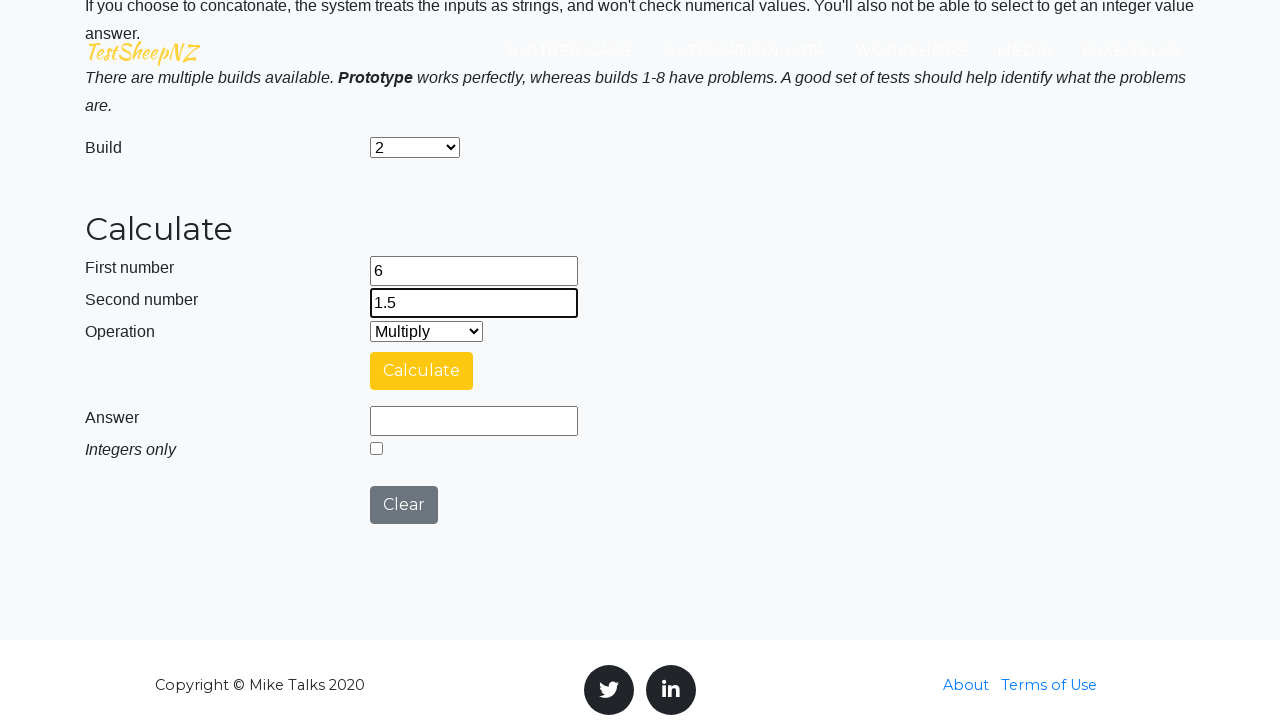

Clicked calculate button at (422, 371) on #calculateButton
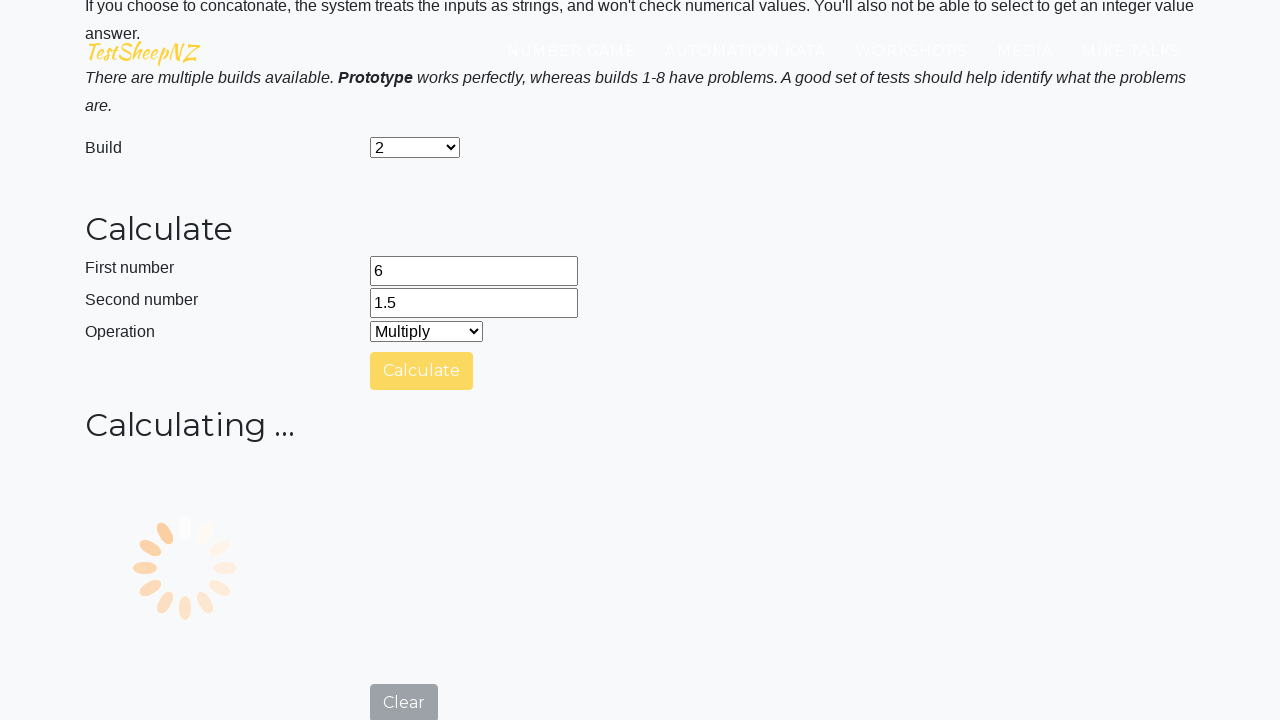

Result field loaded and verified
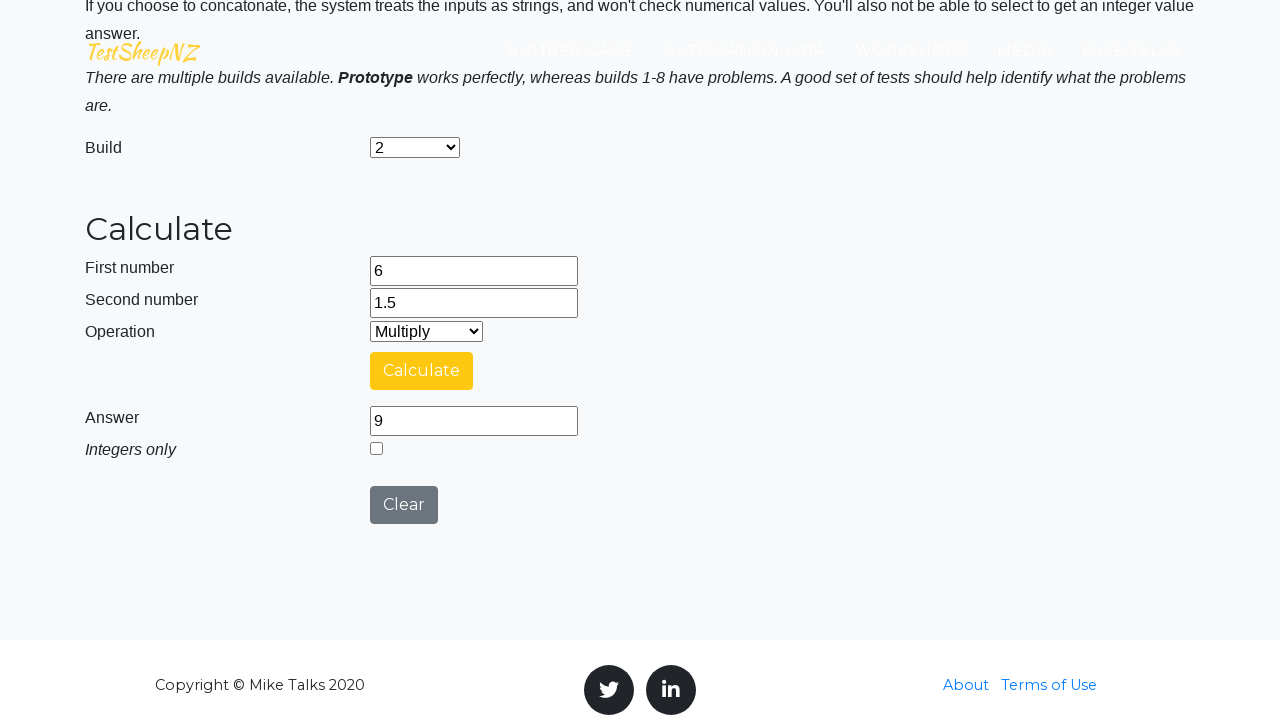

Reloaded page for next prototype build iteration
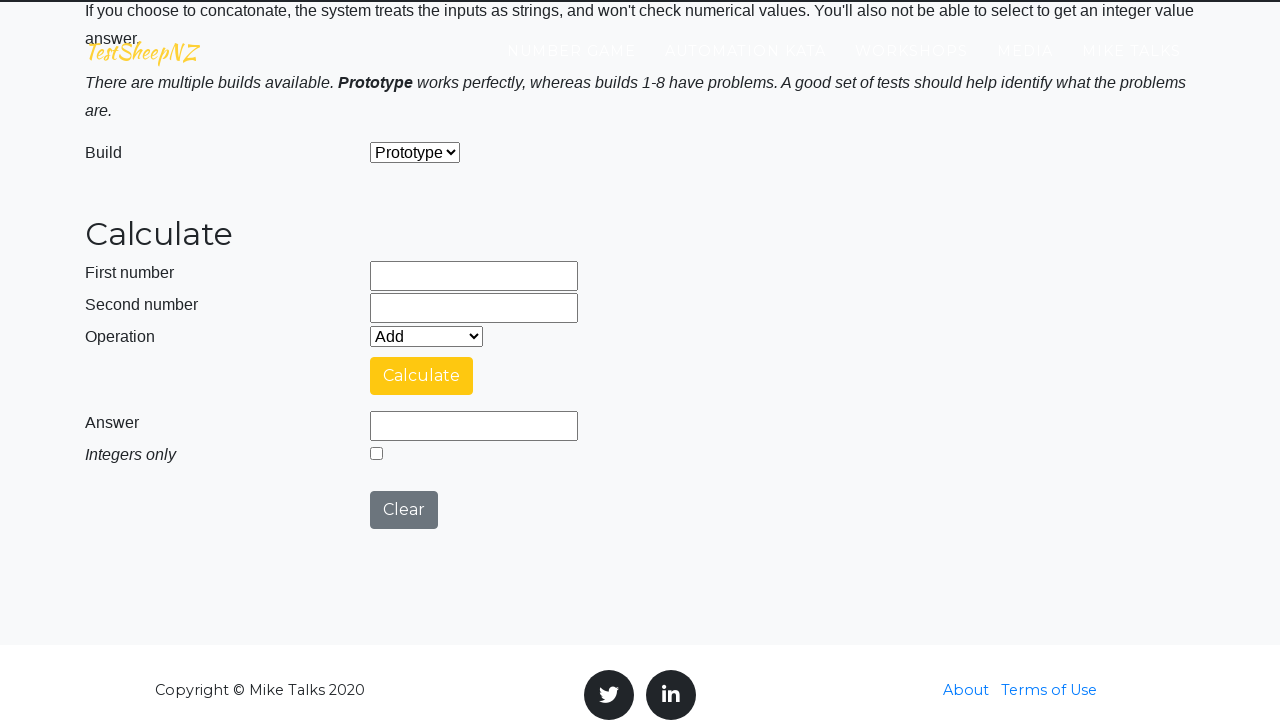

Filled first number field with '6' on input[name='number1']
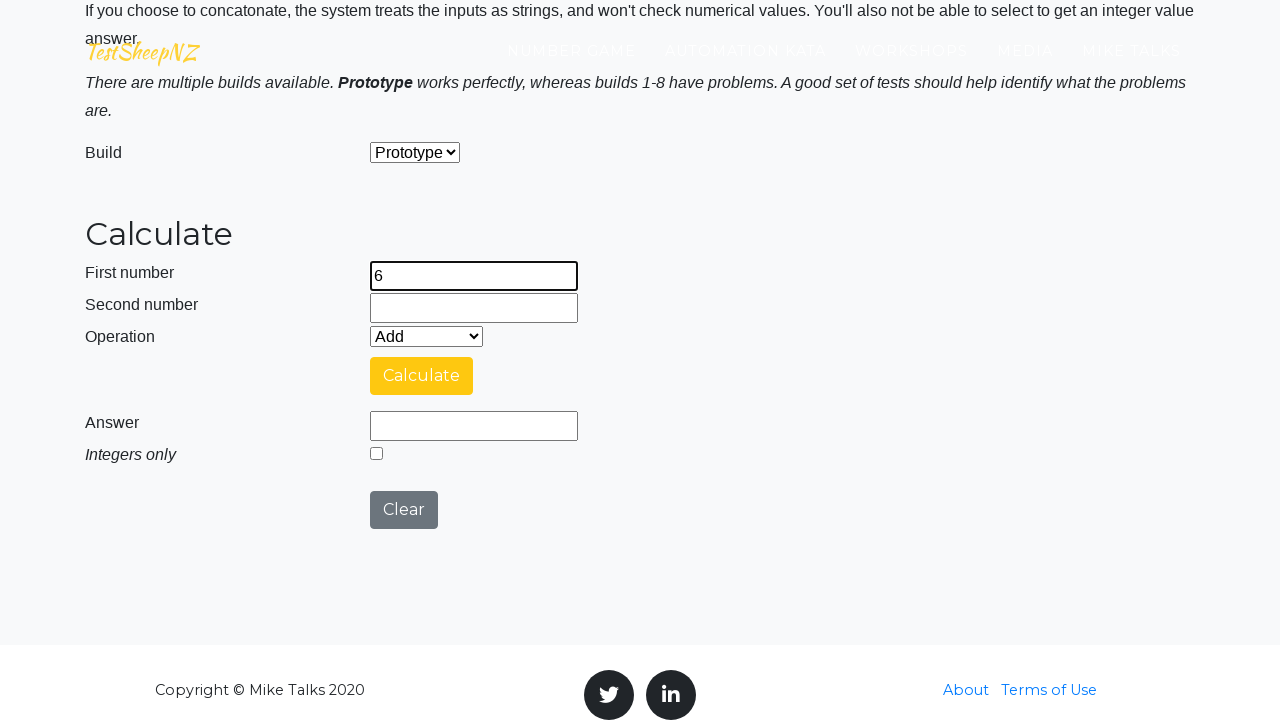

Filled second number field with '1.5' on input[name='number2']
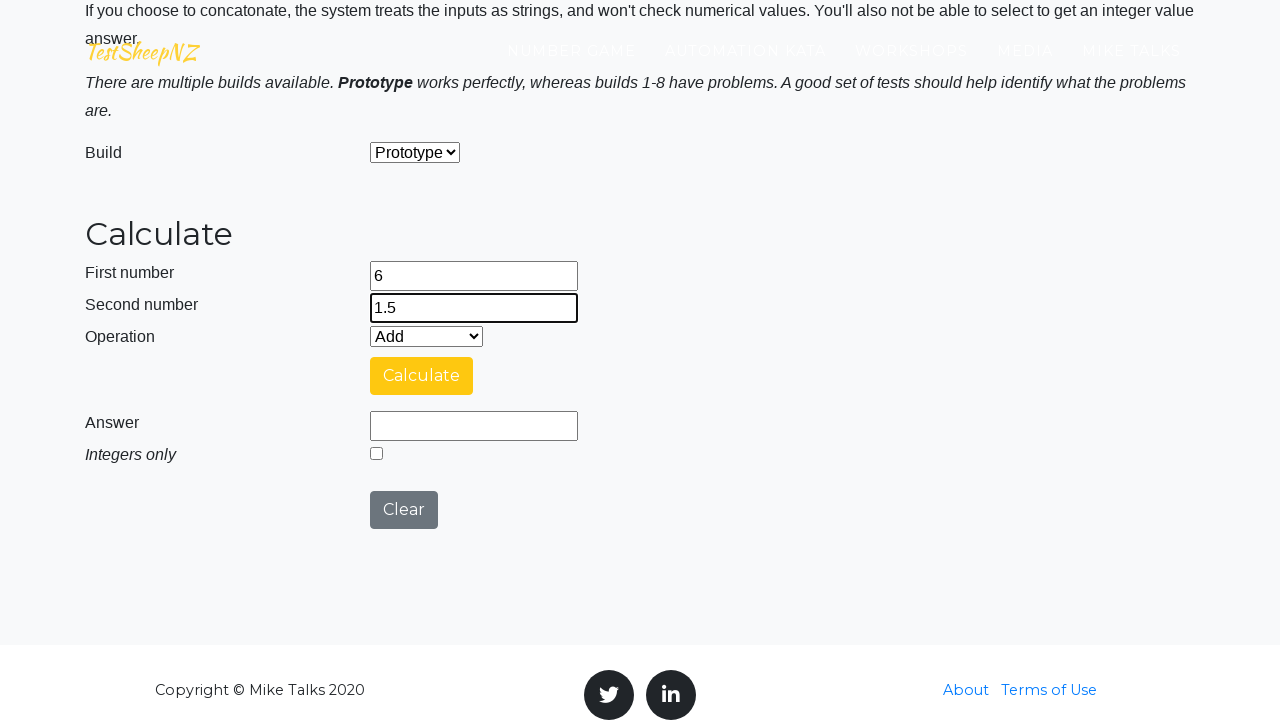

Selected prototype build 3 on select[name='selectBuild']
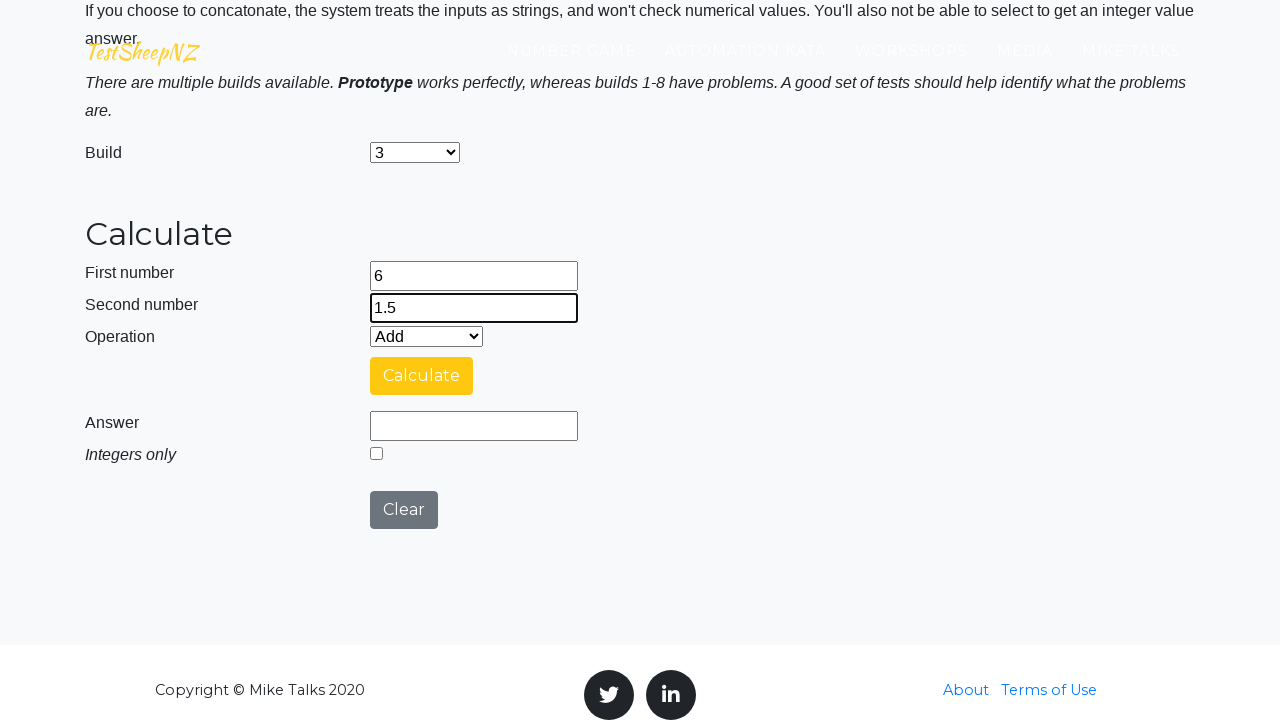

Selected multiplication operation on select[name='selectOperation']
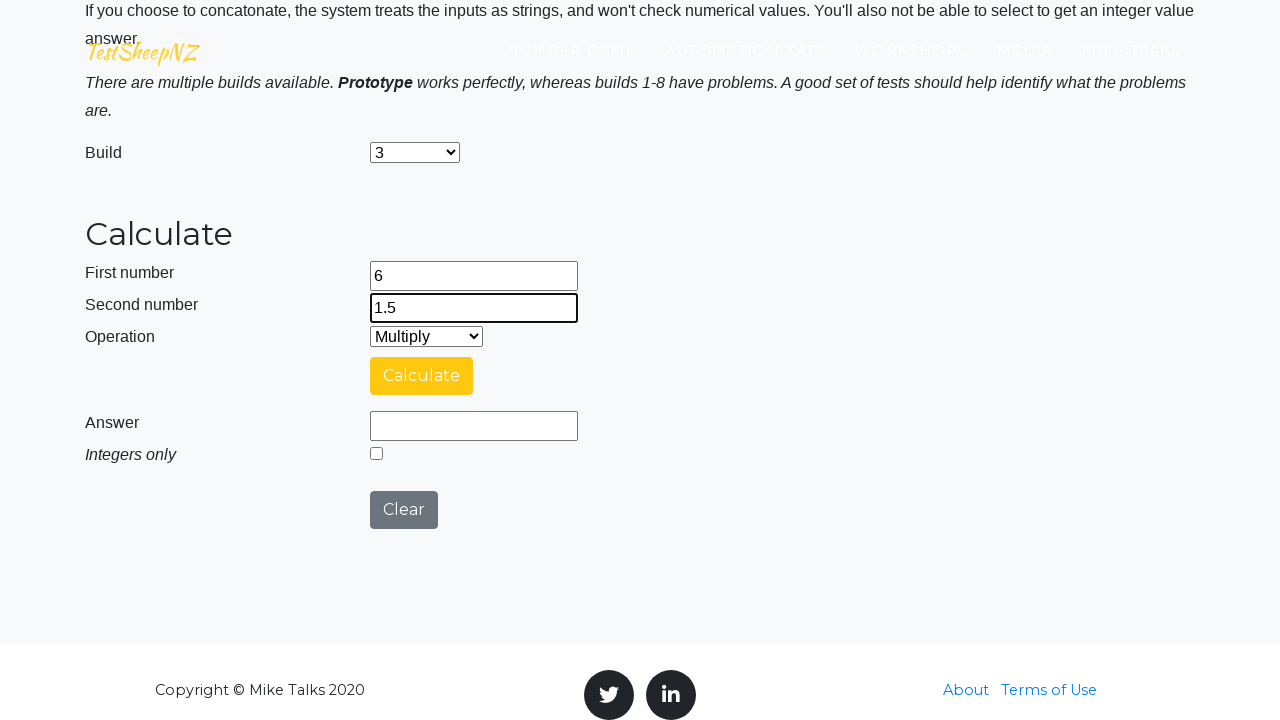

Clicked calculate button at (422, 376) on #calculateButton
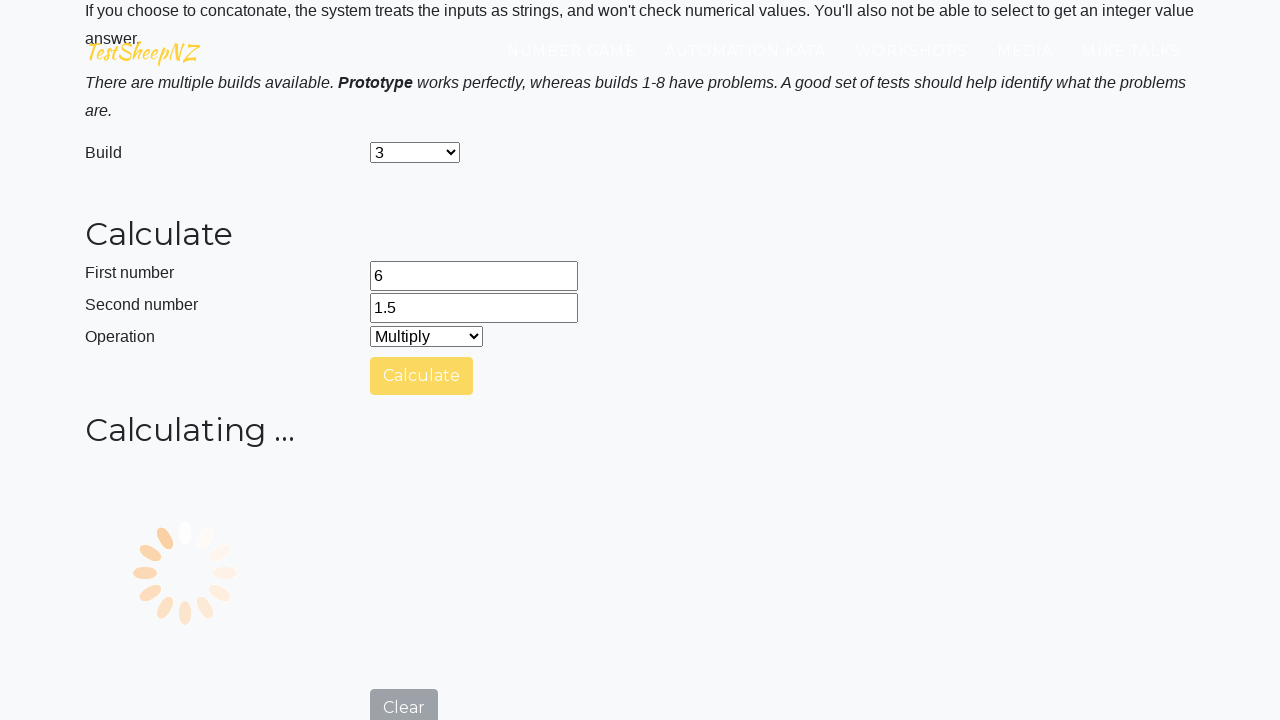

Result field loaded and verified
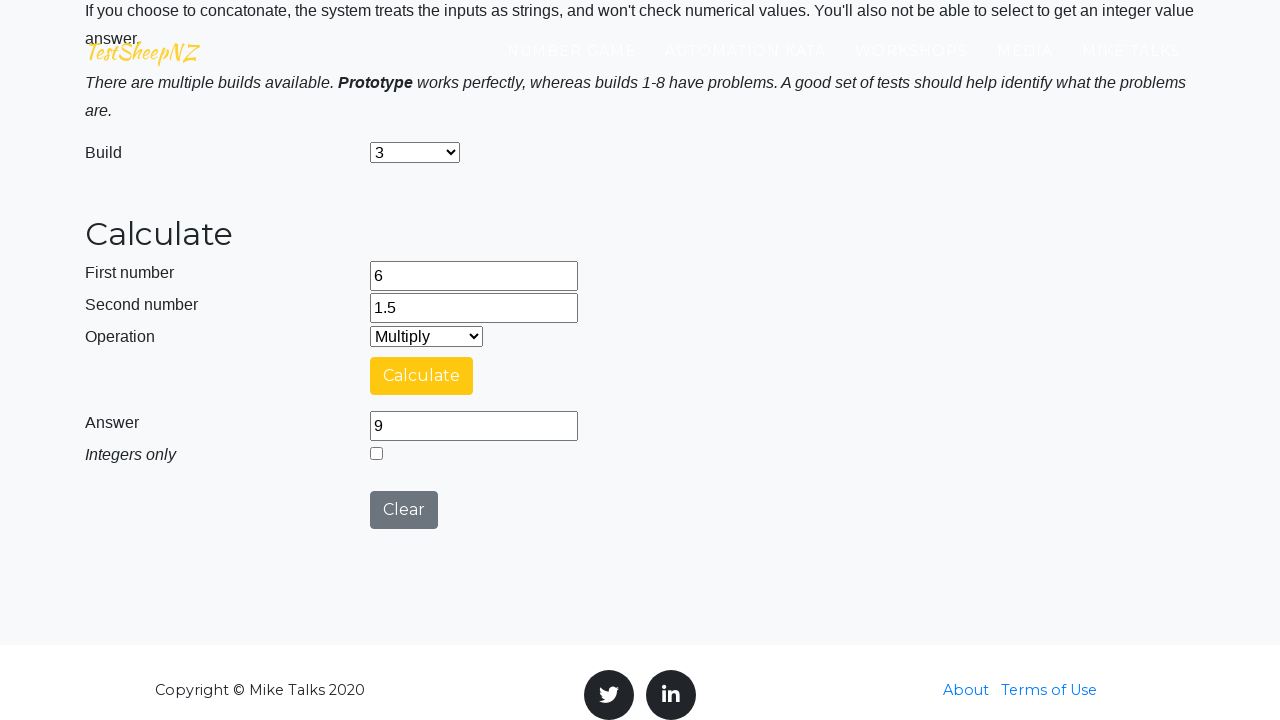

Reloaded page for next prototype build iteration
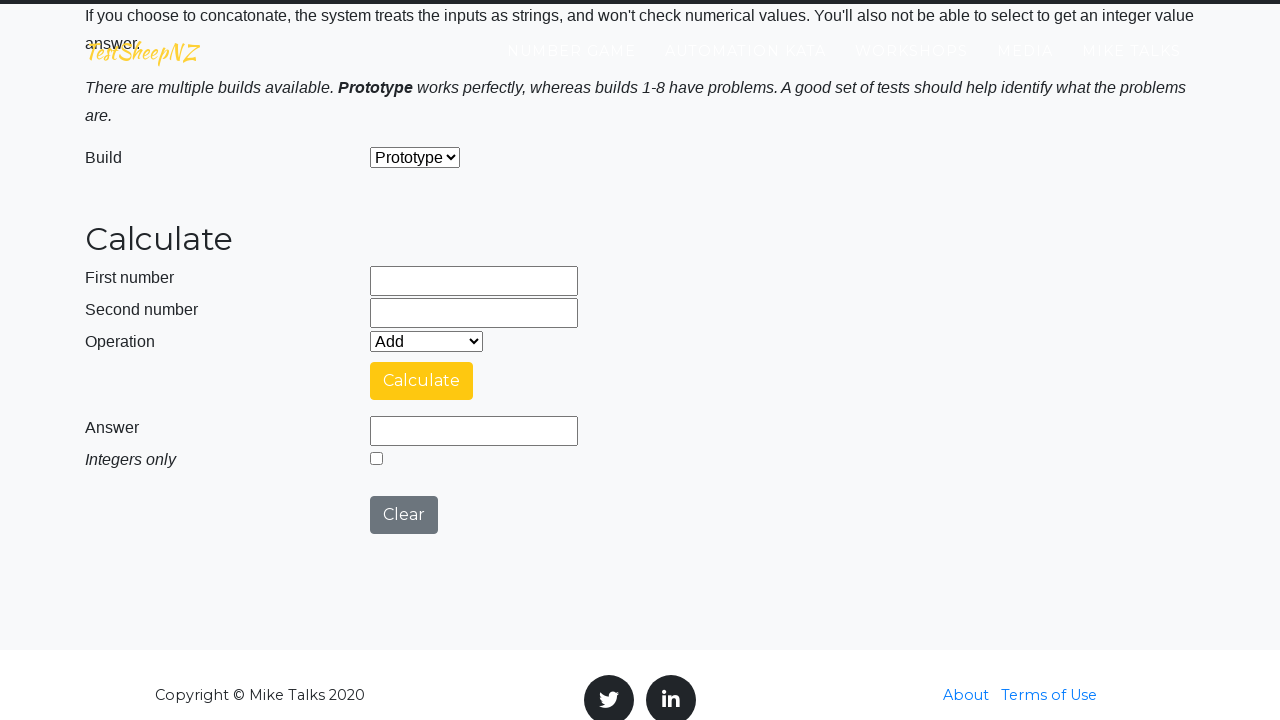

Filled first number field with '6' on input[name='number1']
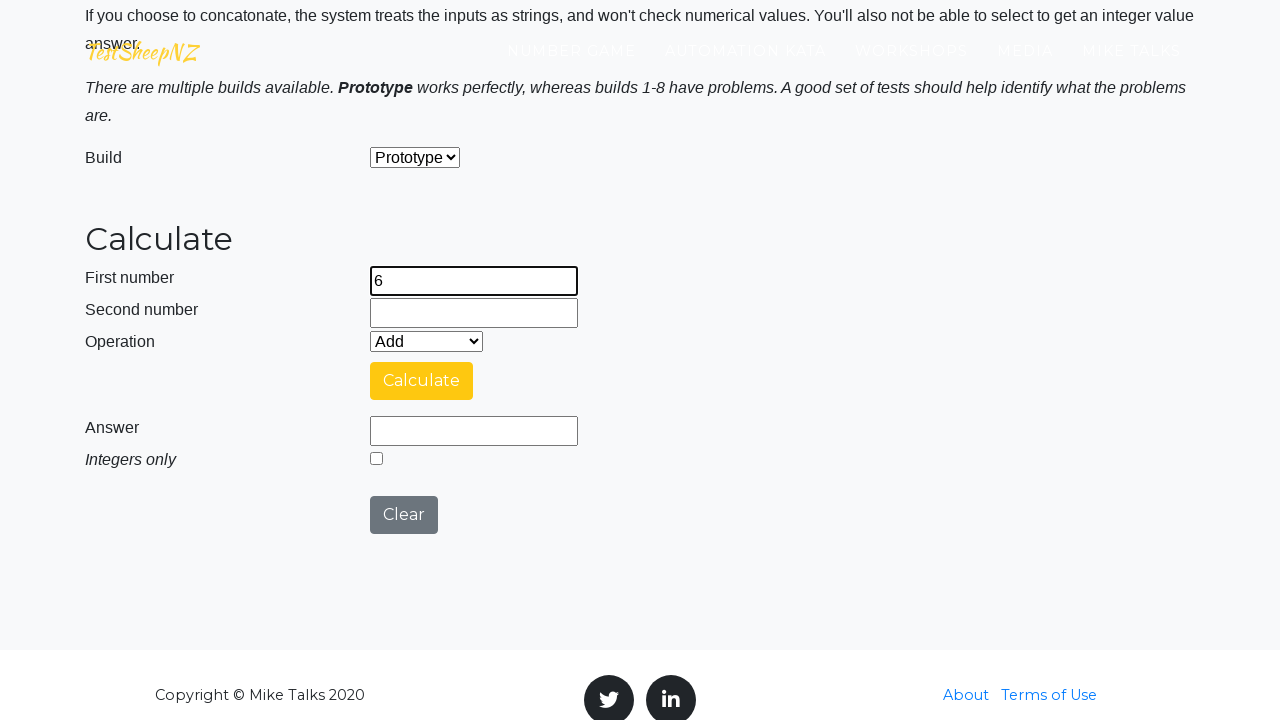

Filled second number field with '1.5' on input[name='number2']
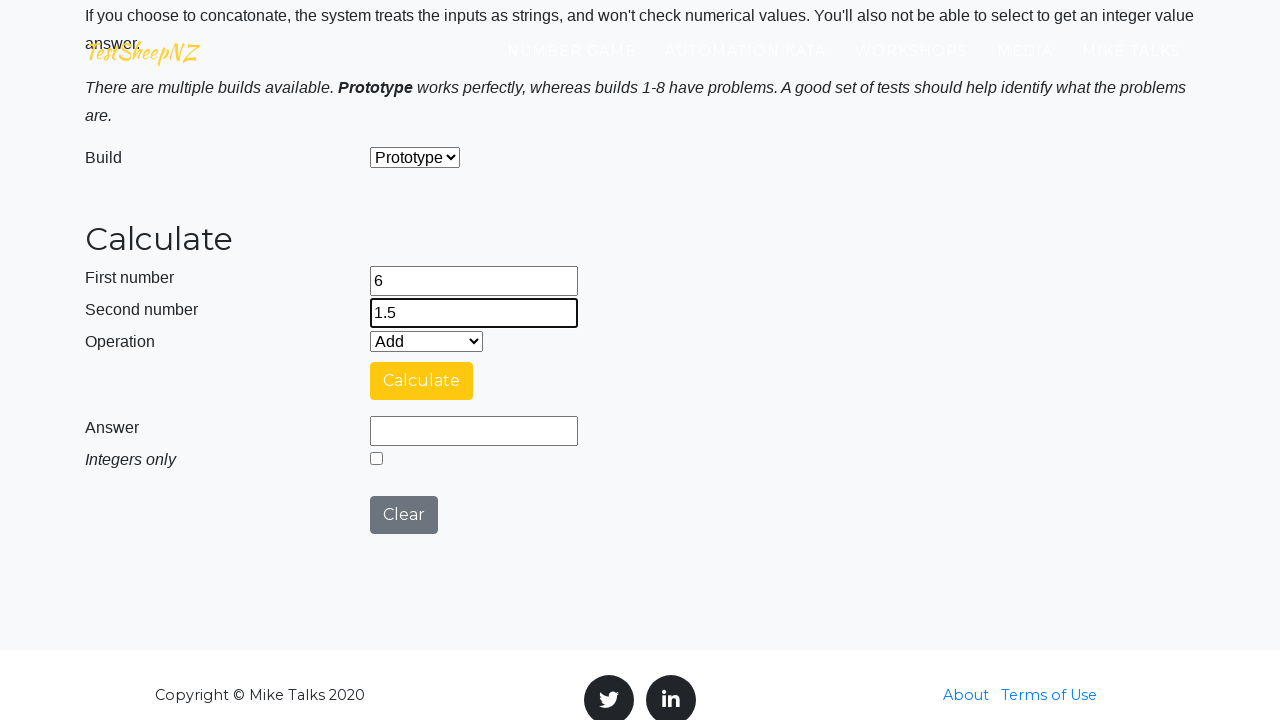

Selected prototype build 4 on select[name='selectBuild']
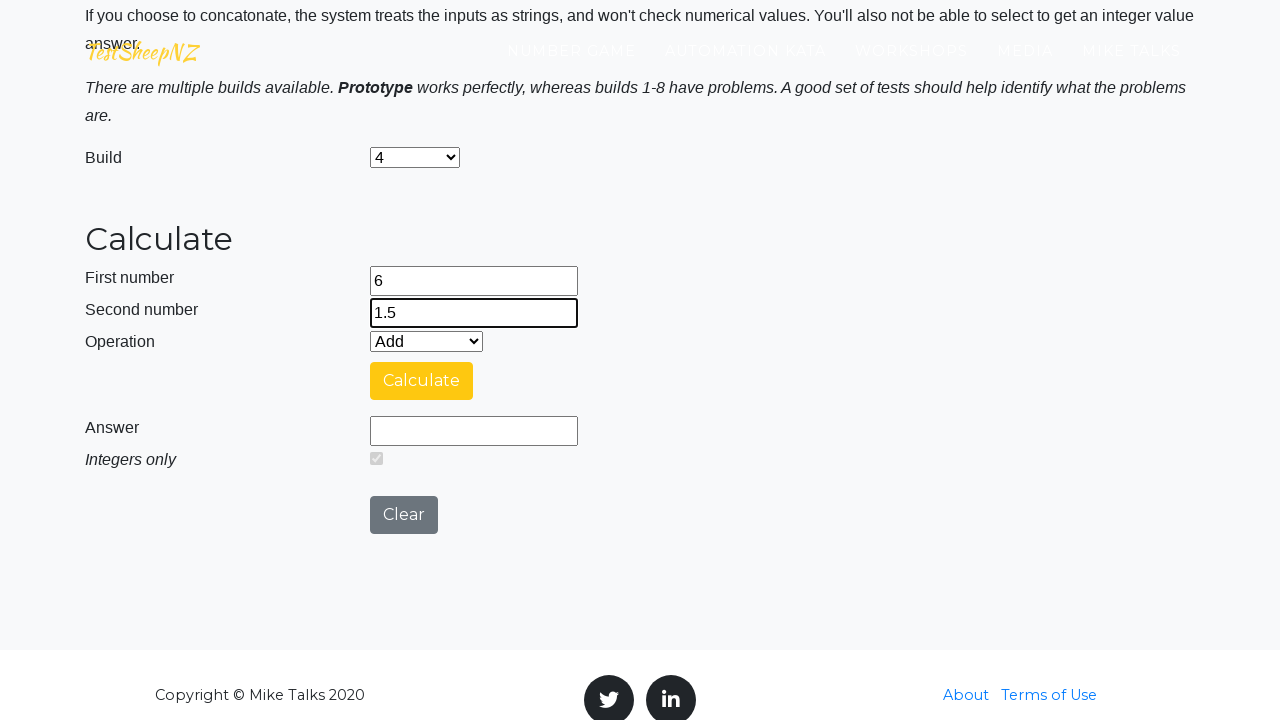

Selected multiplication operation on select[name='selectOperation']
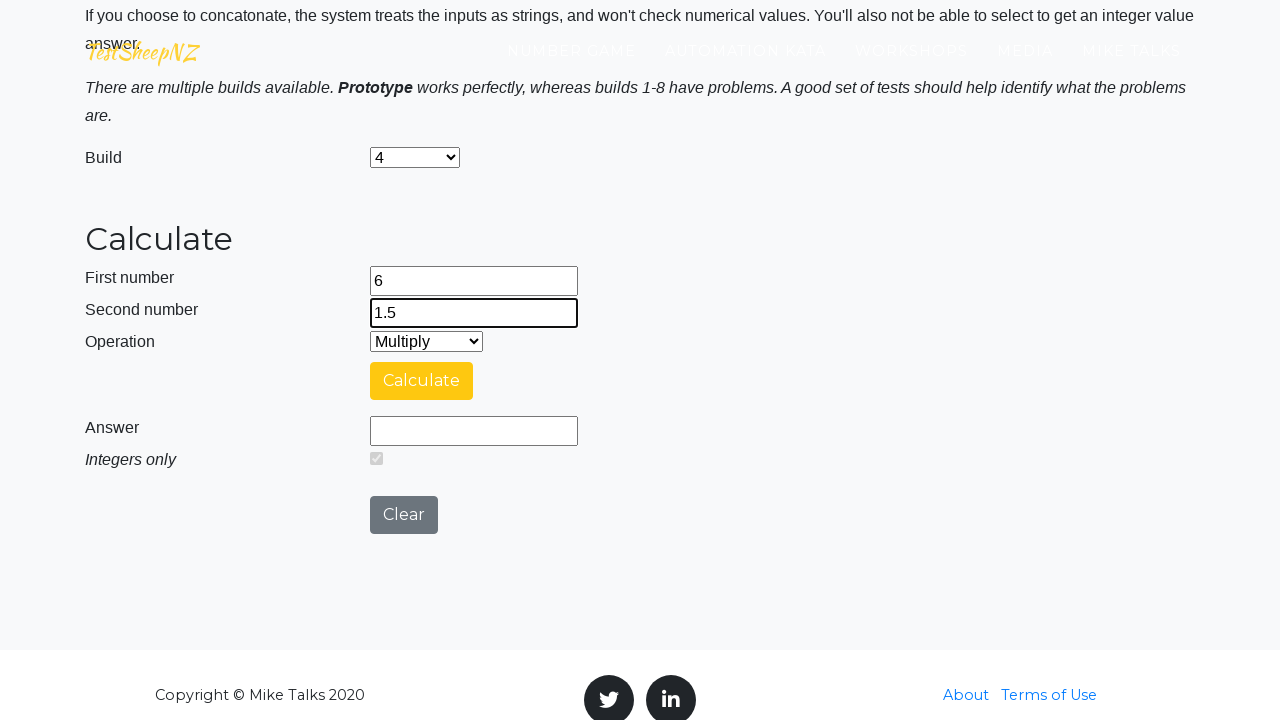

Clicked calculate button at (422, 381) on #calculateButton
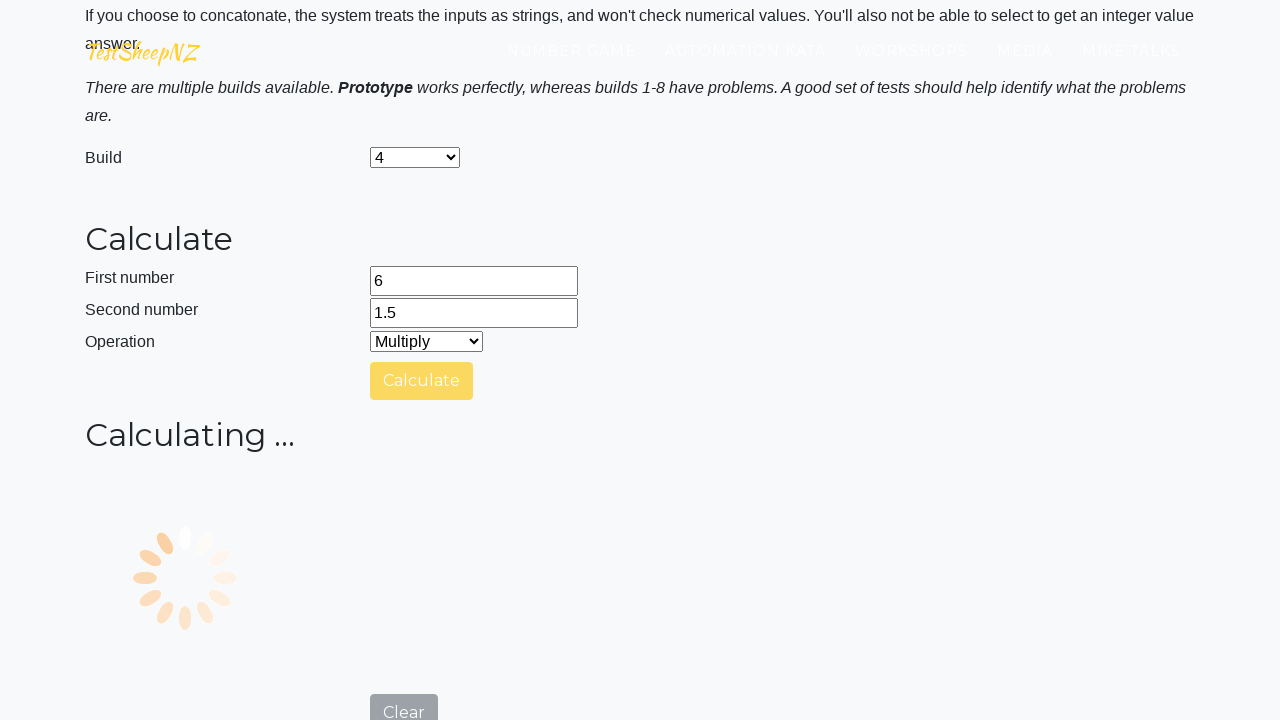

Result field loaded and verified
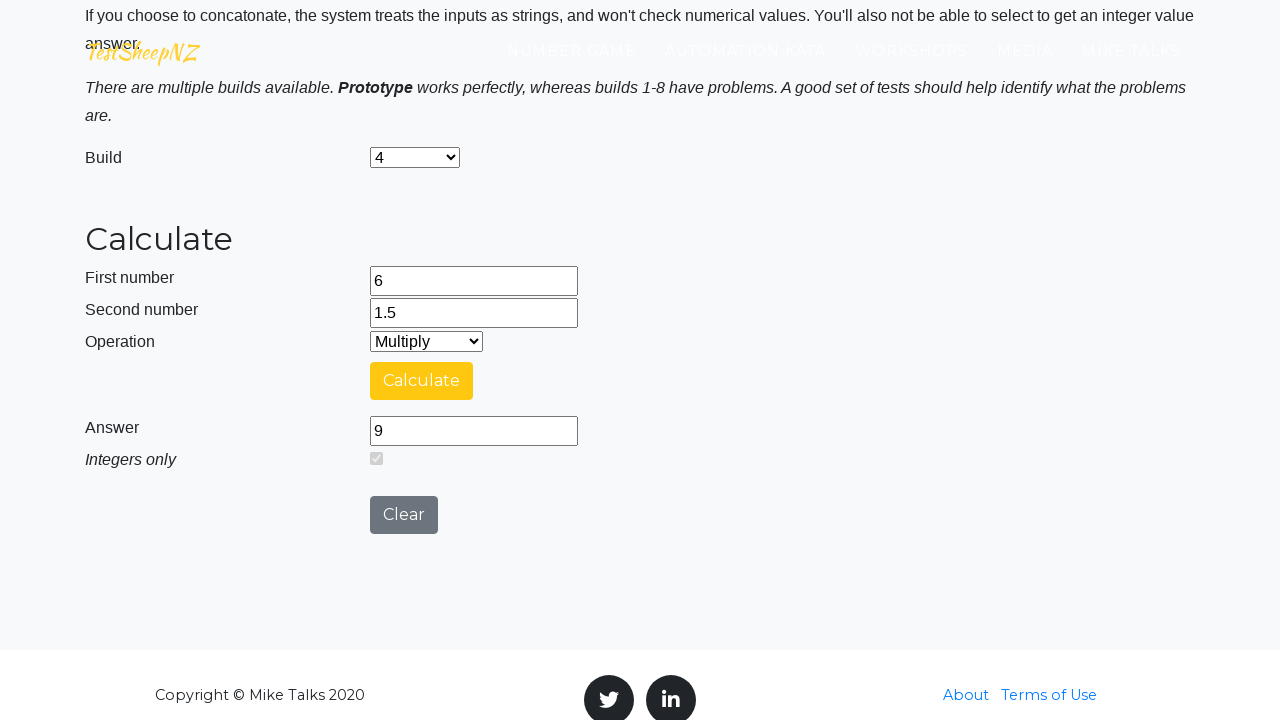

Reloaded page for next prototype build iteration
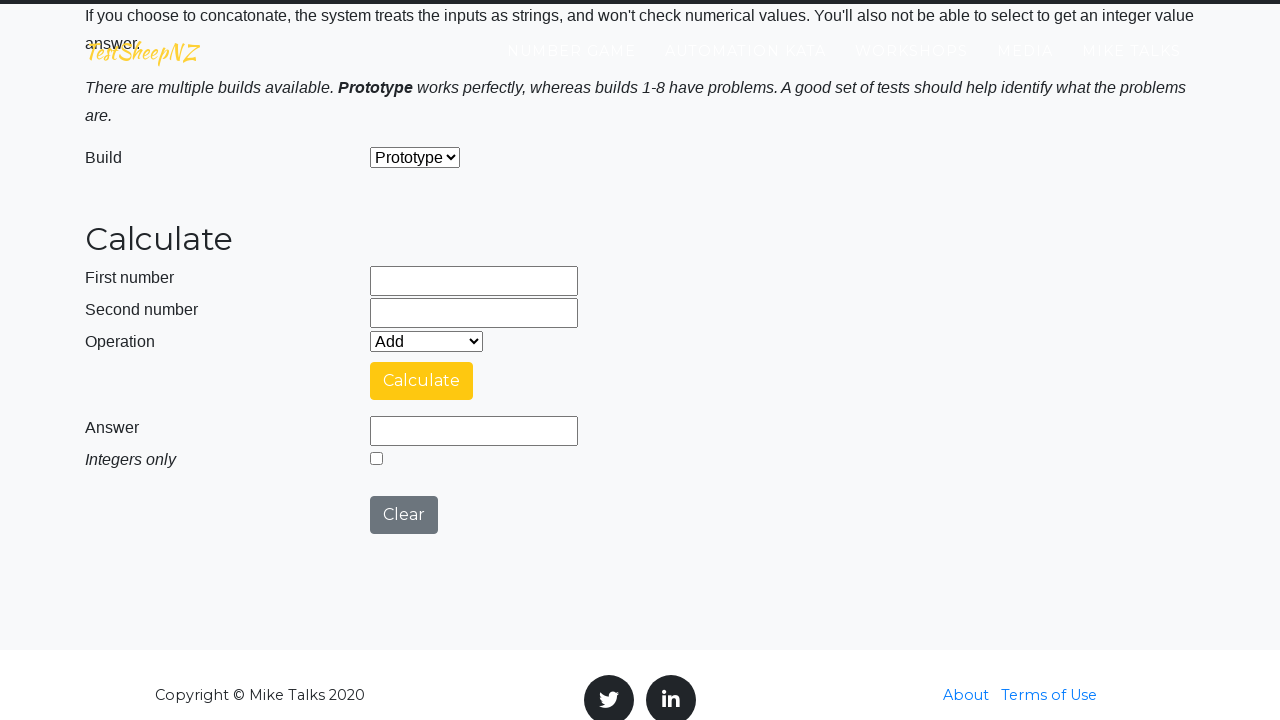

Filled first number field with '6' on input[name='number1']
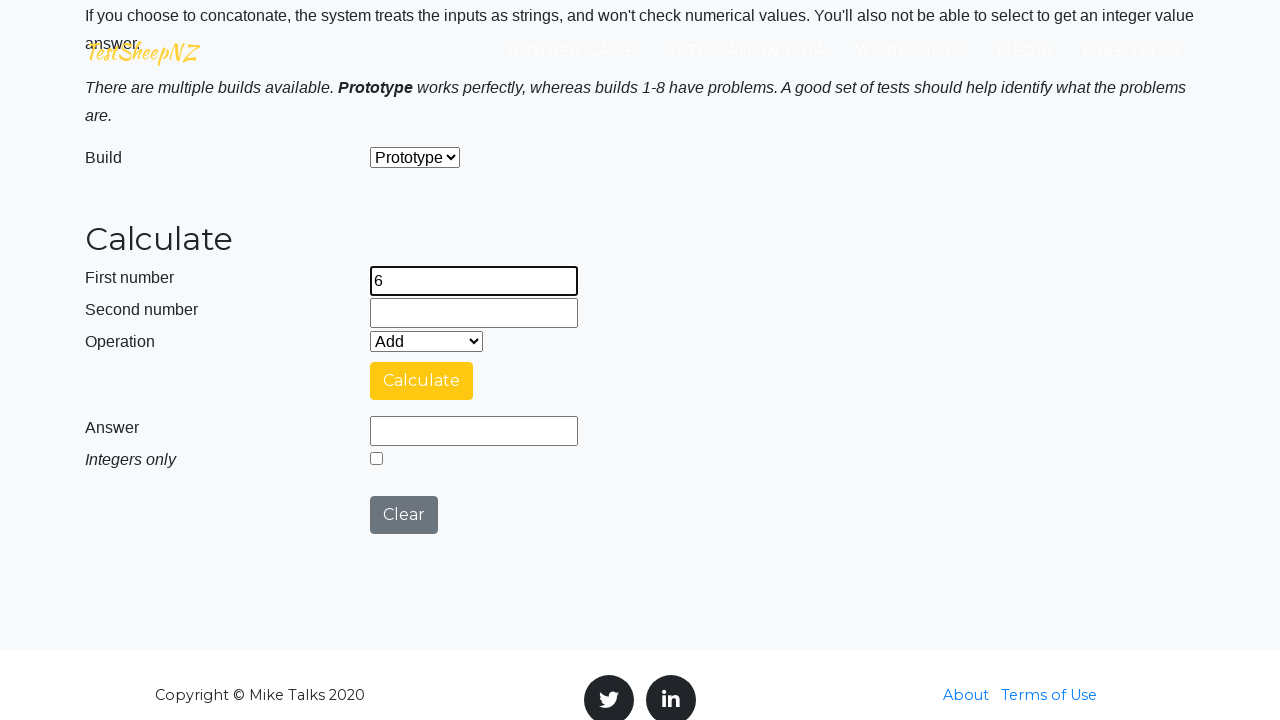

Filled second number field with '1.5' on input[name='number2']
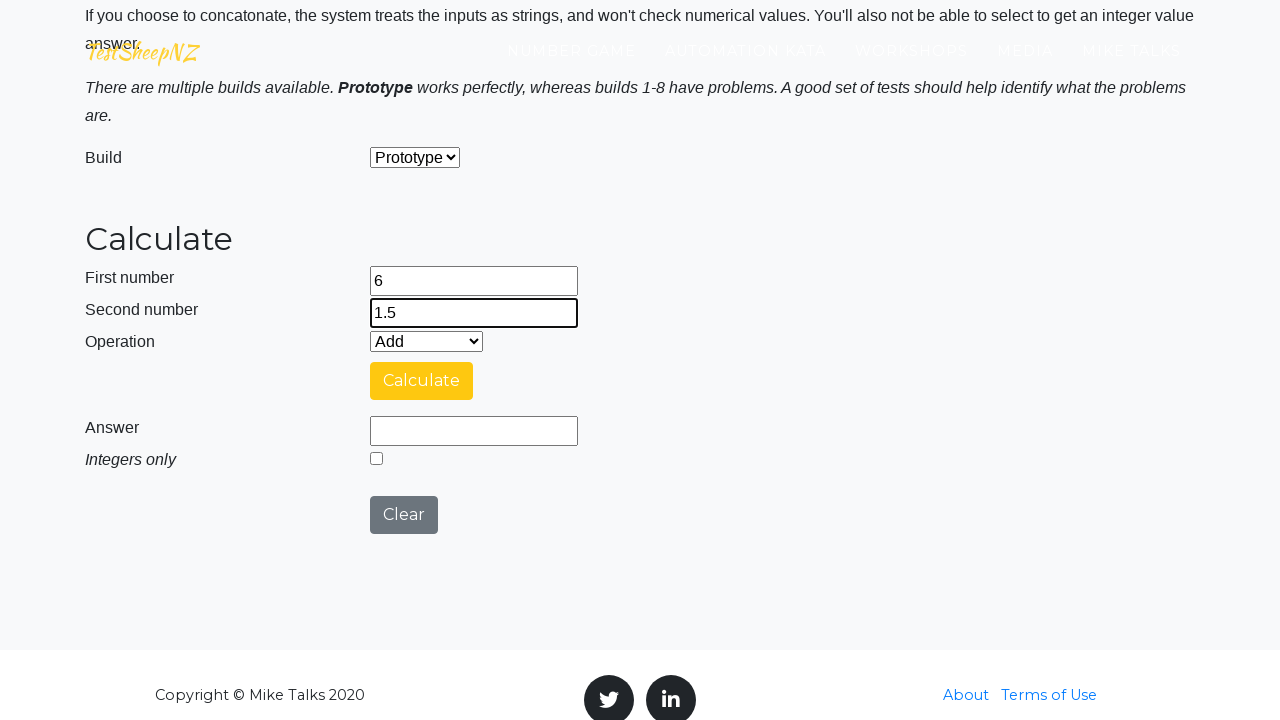

Selected prototype build 5 on select[name='selectBuild']
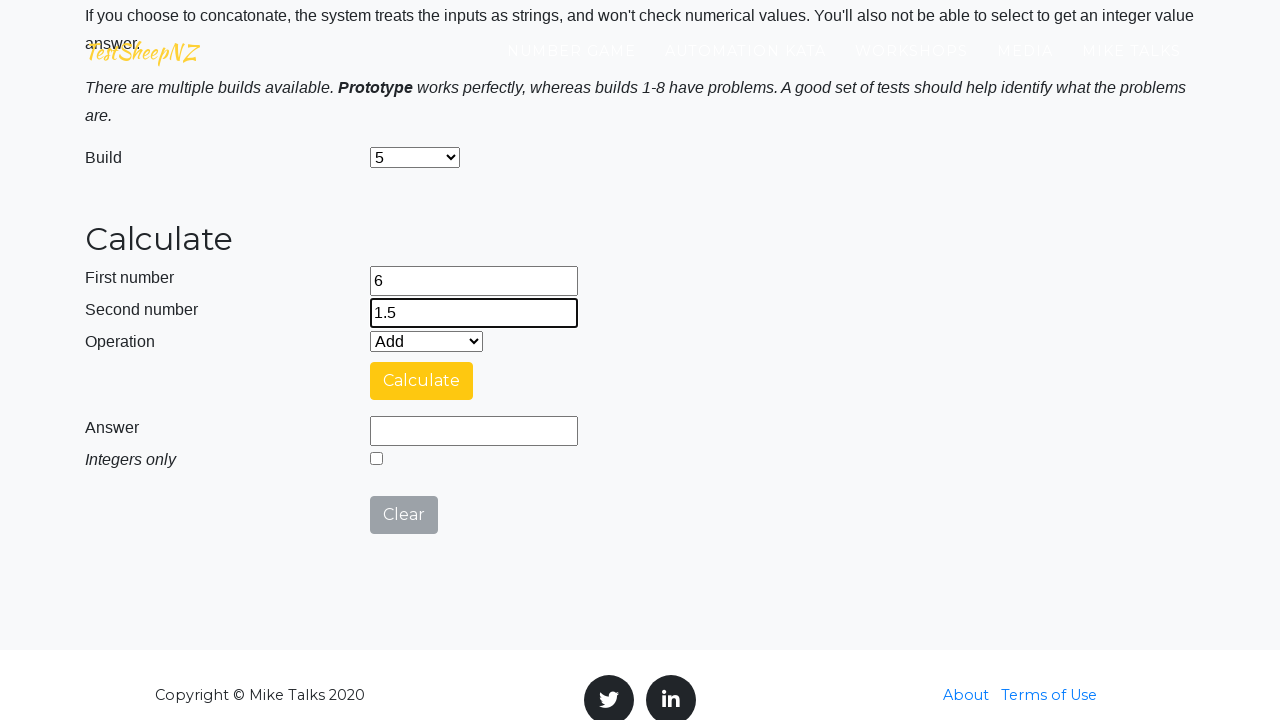

Selected multiplication operation on select[name='selectOperation']
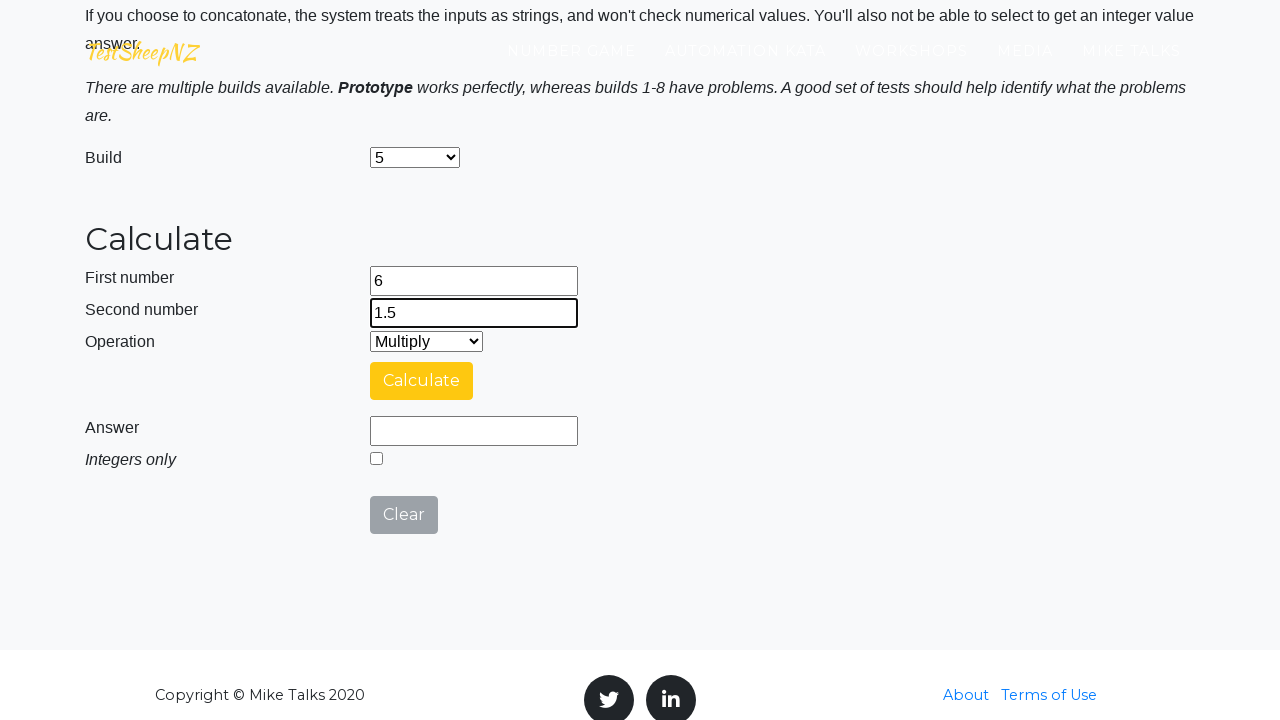

Clicked calculate button at (422, 381) on #calculateButton
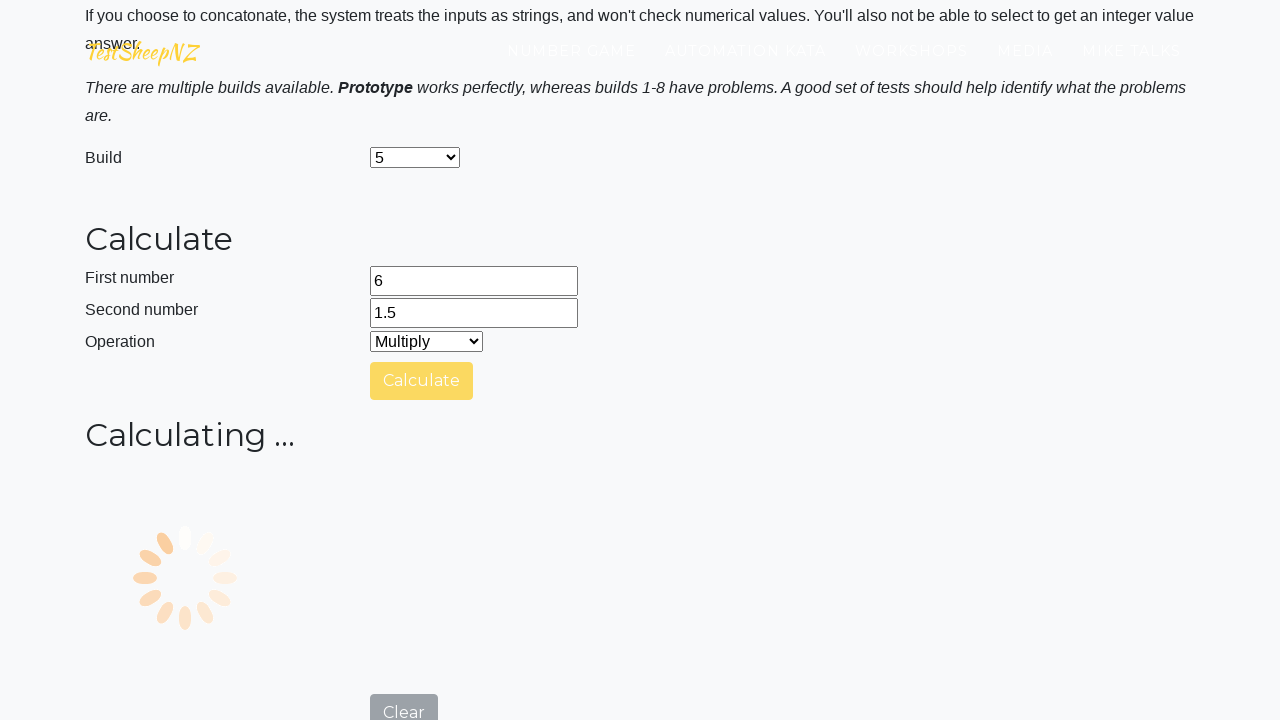

Result field loaded and verified
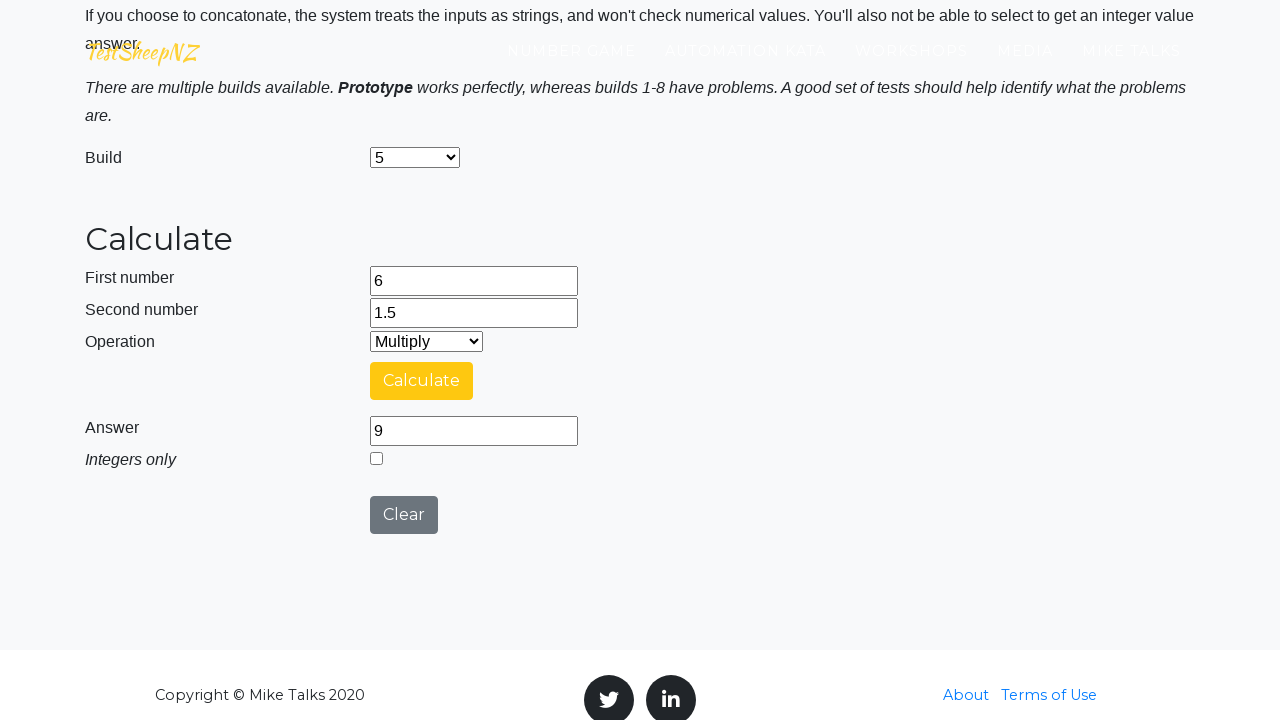

Reloaded page for next prototype build iteration
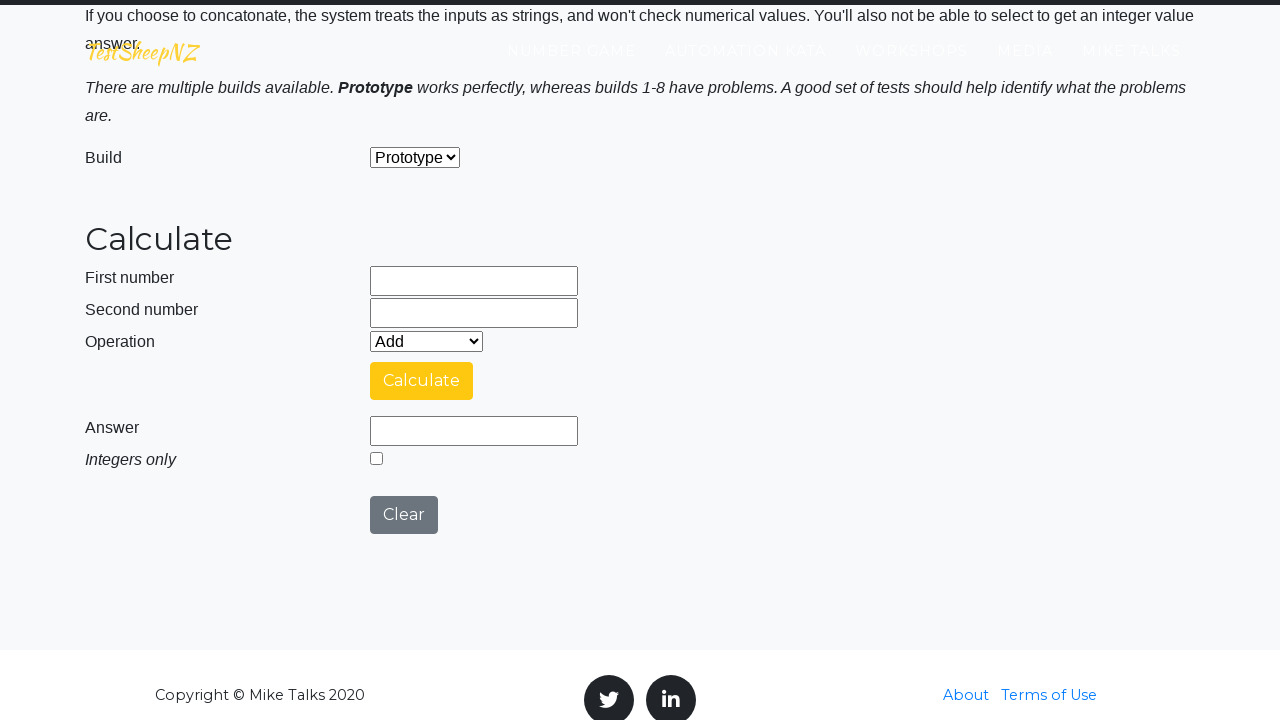

Filled first number field with '6' on input[name='number1']
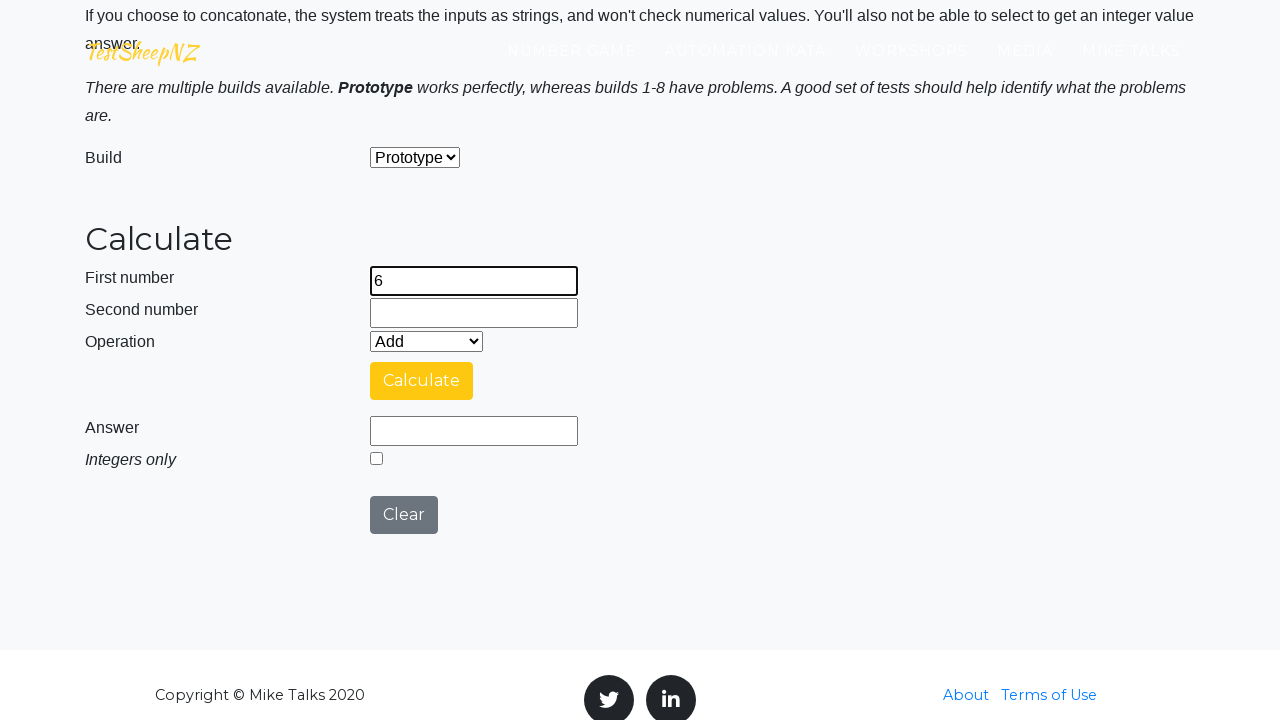

Filled second number field with '1.5' on input[name='number2']
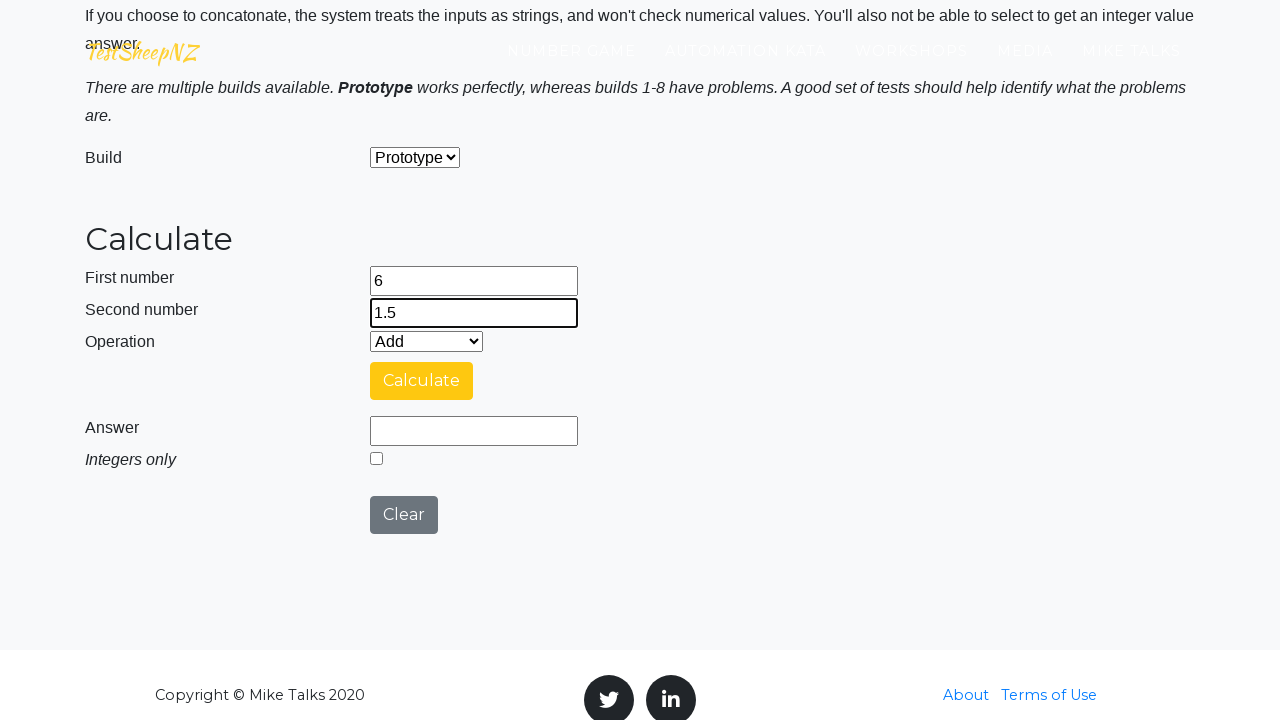

Selected prototype build 6 on select[name='selectBuild']
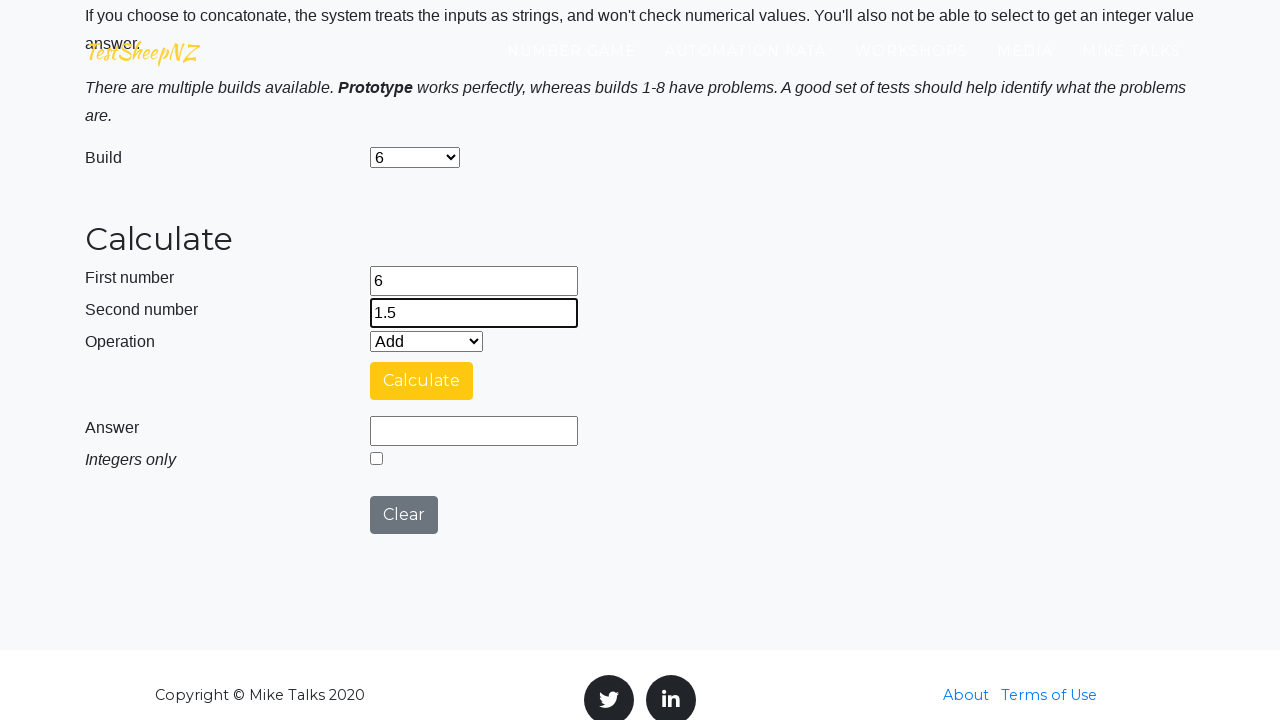

Selected multiplication operation on select[name='selectOperation']
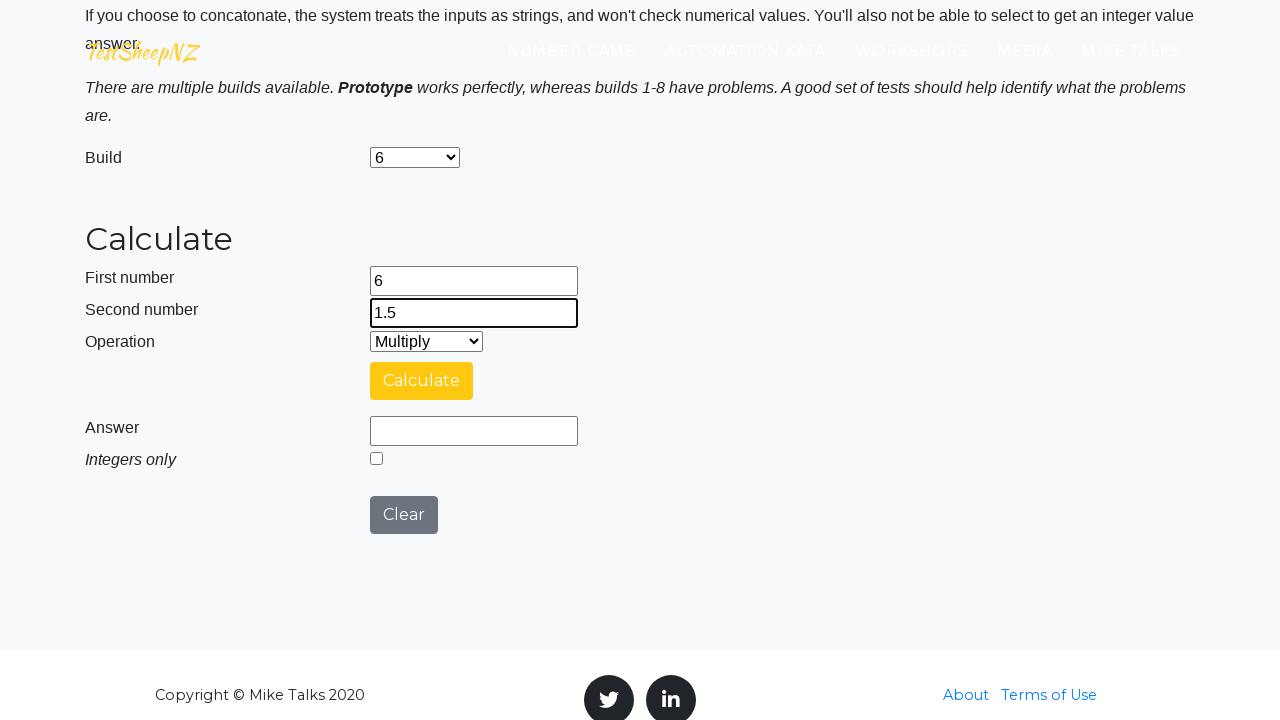

Clicked calculate button at (422, 381) on #calculateButton
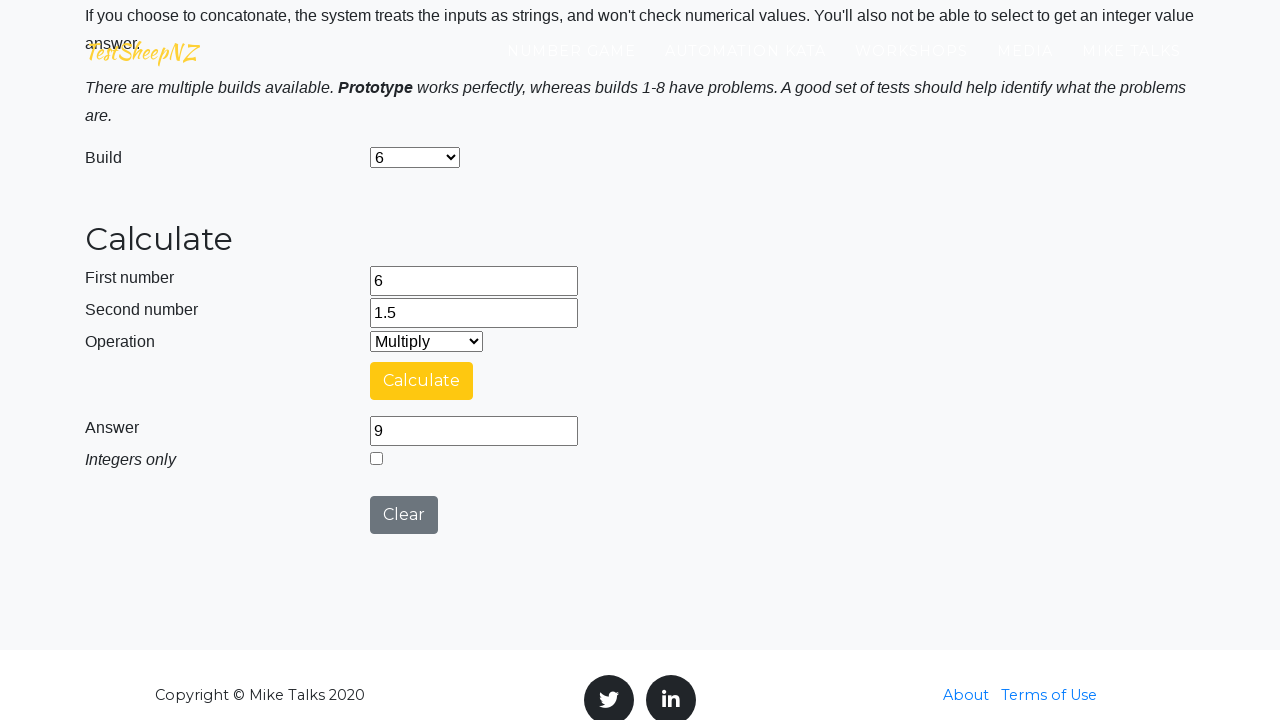

Result field loaded and verified
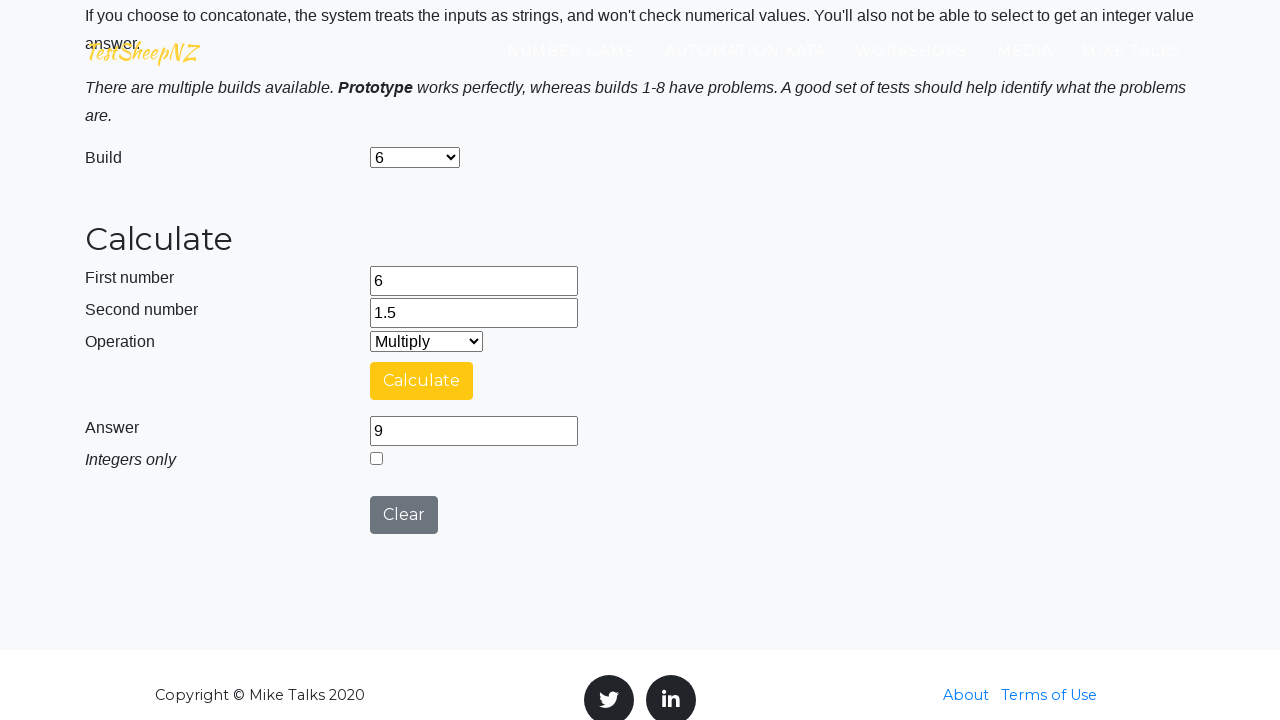

Reloaded page for next prototype build iteration
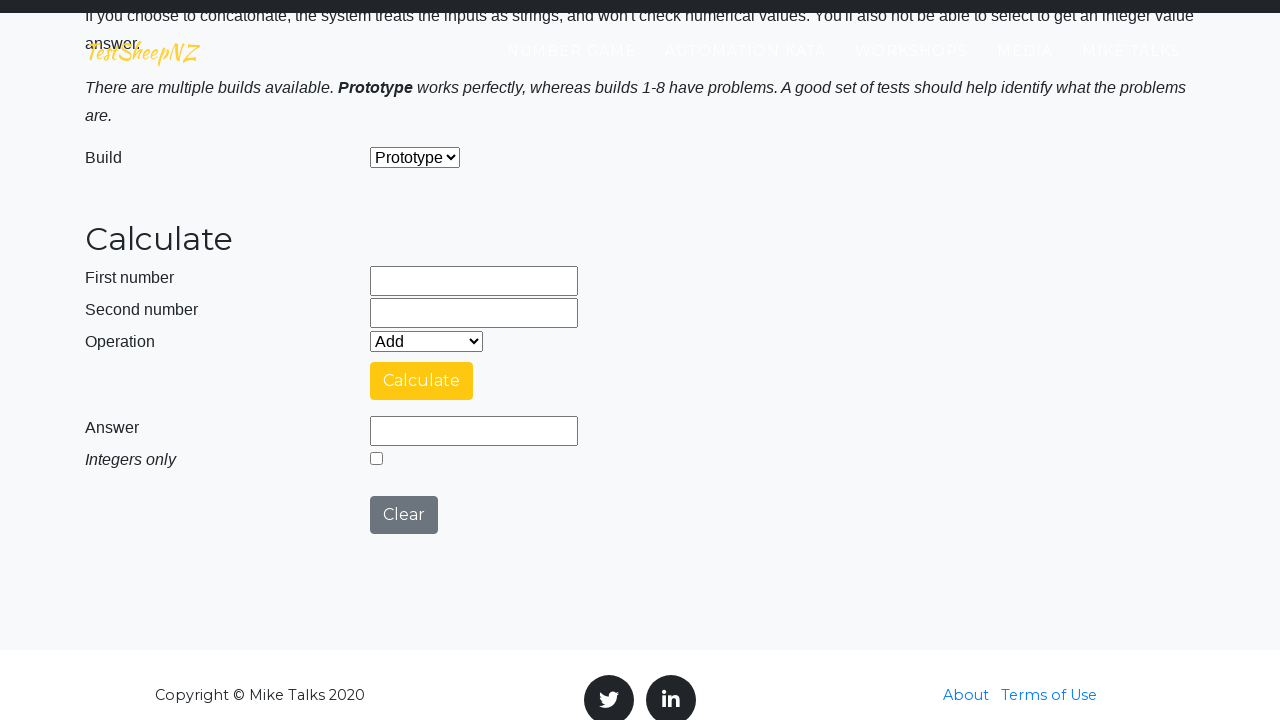

Filled first number field with '6' on input[name='number1']
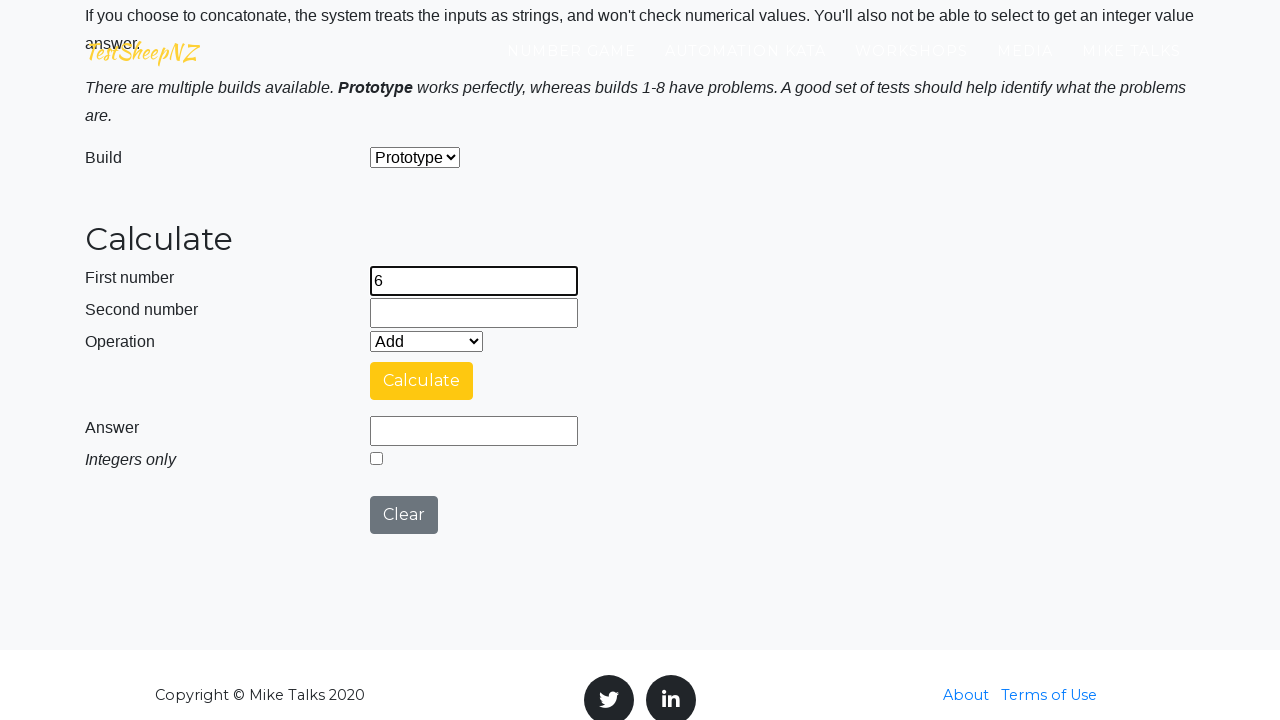

Filled second number field with '1.5' on input[name='number2']
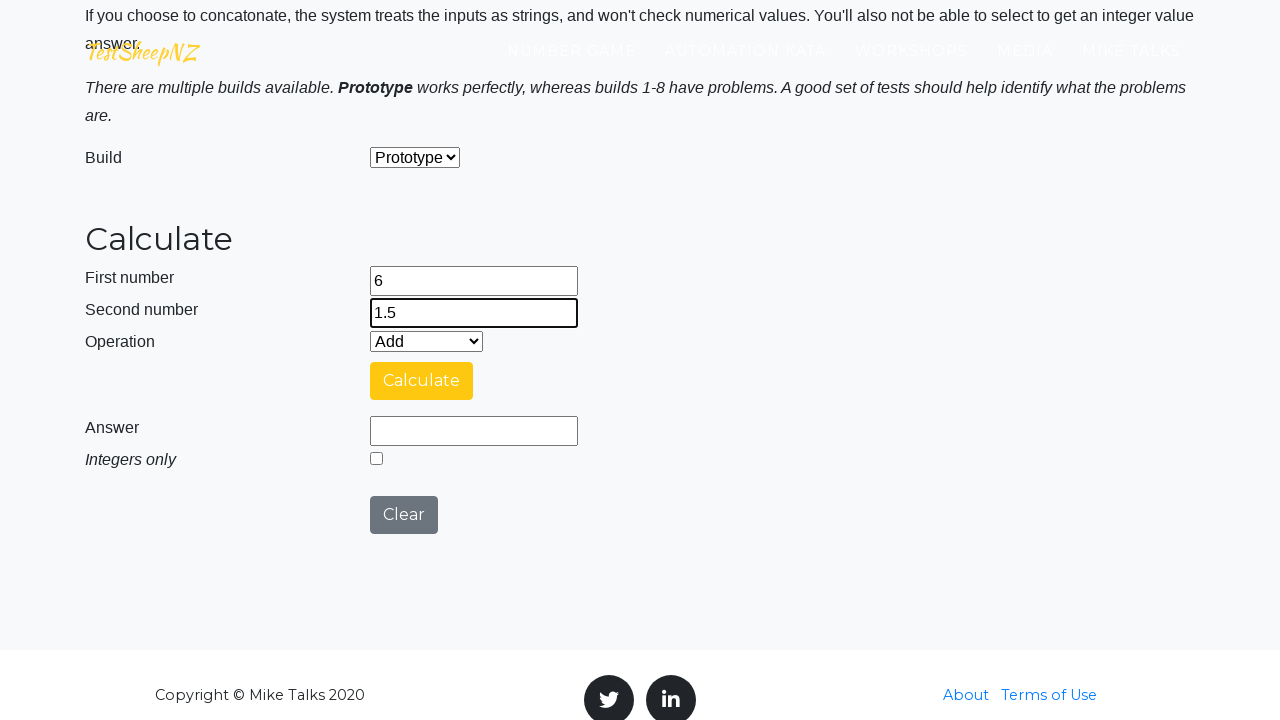

Selected prototype build 7 on select[name='selectBuild']
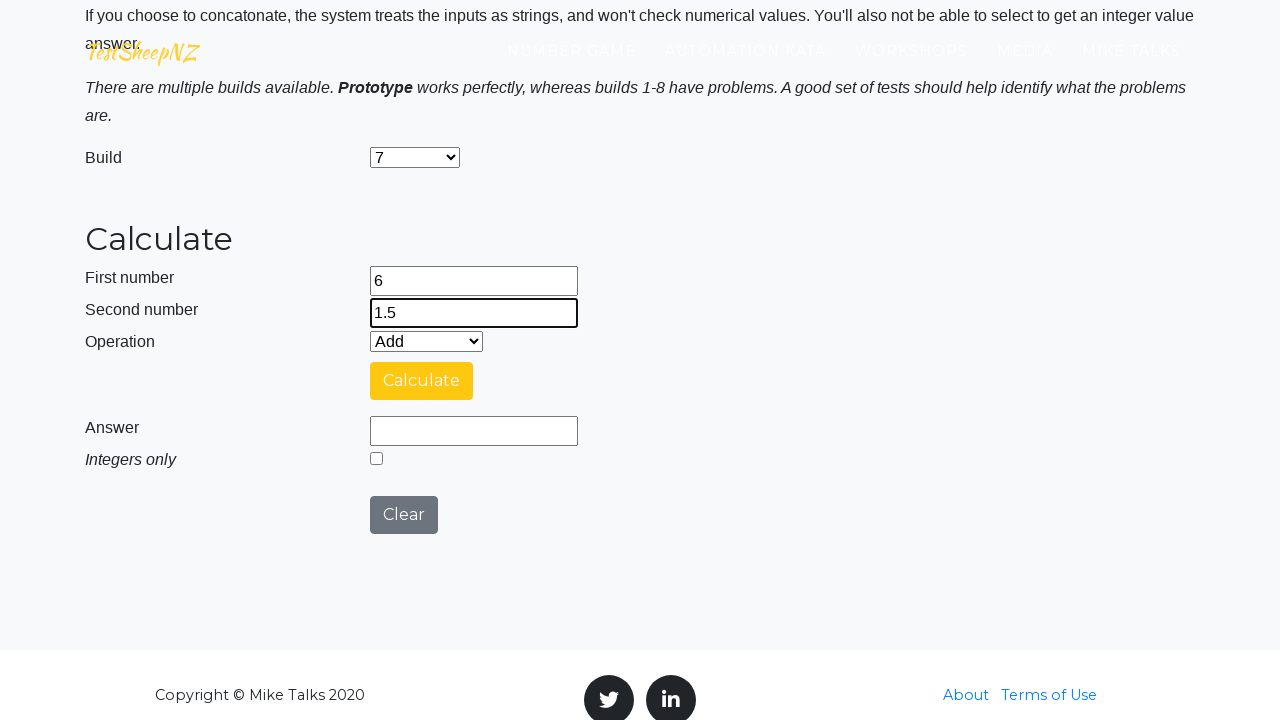

Selected multiplication operation on select[name='selectOperation']
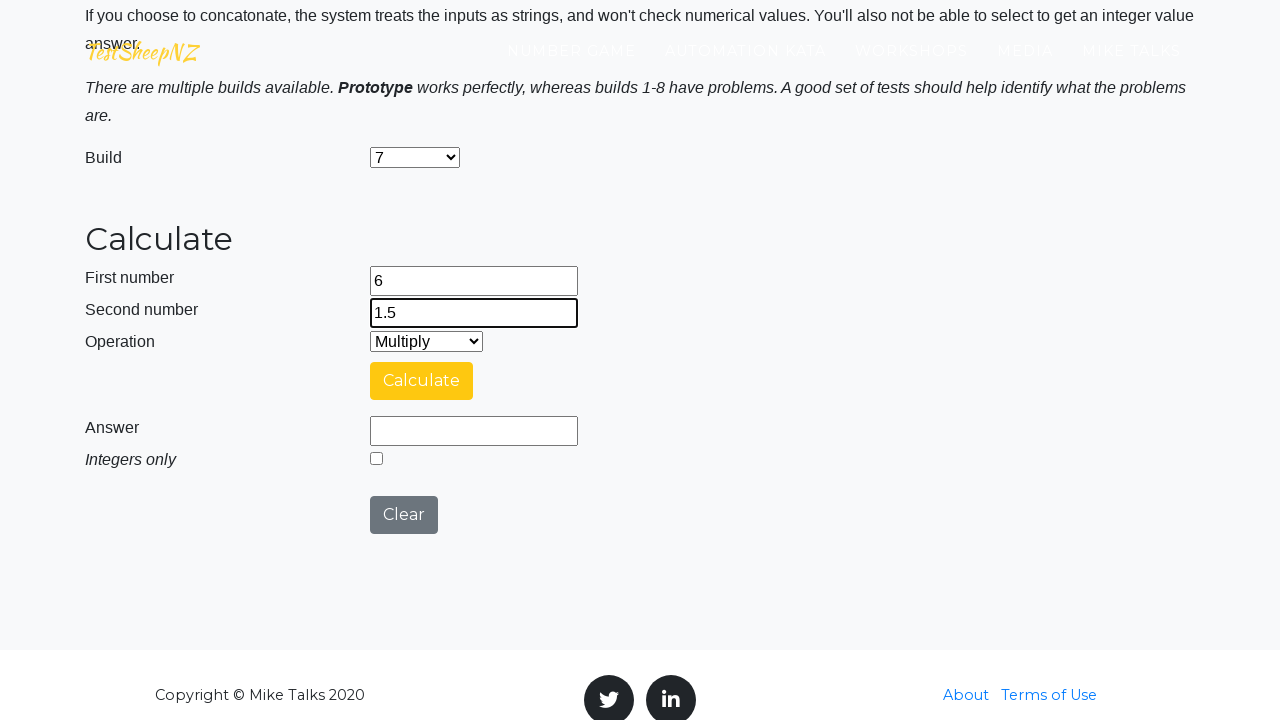

Clicked calculate button at (422, 381) on #calculateButton
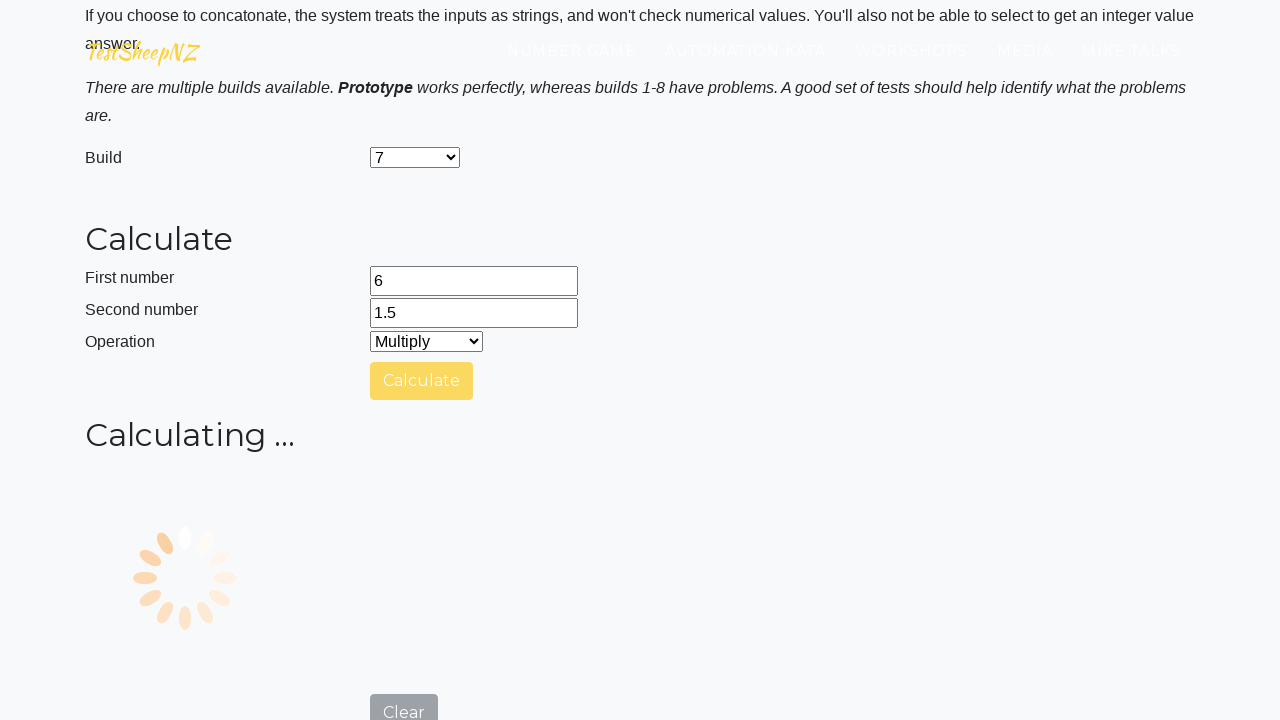

Result field loaded and verified
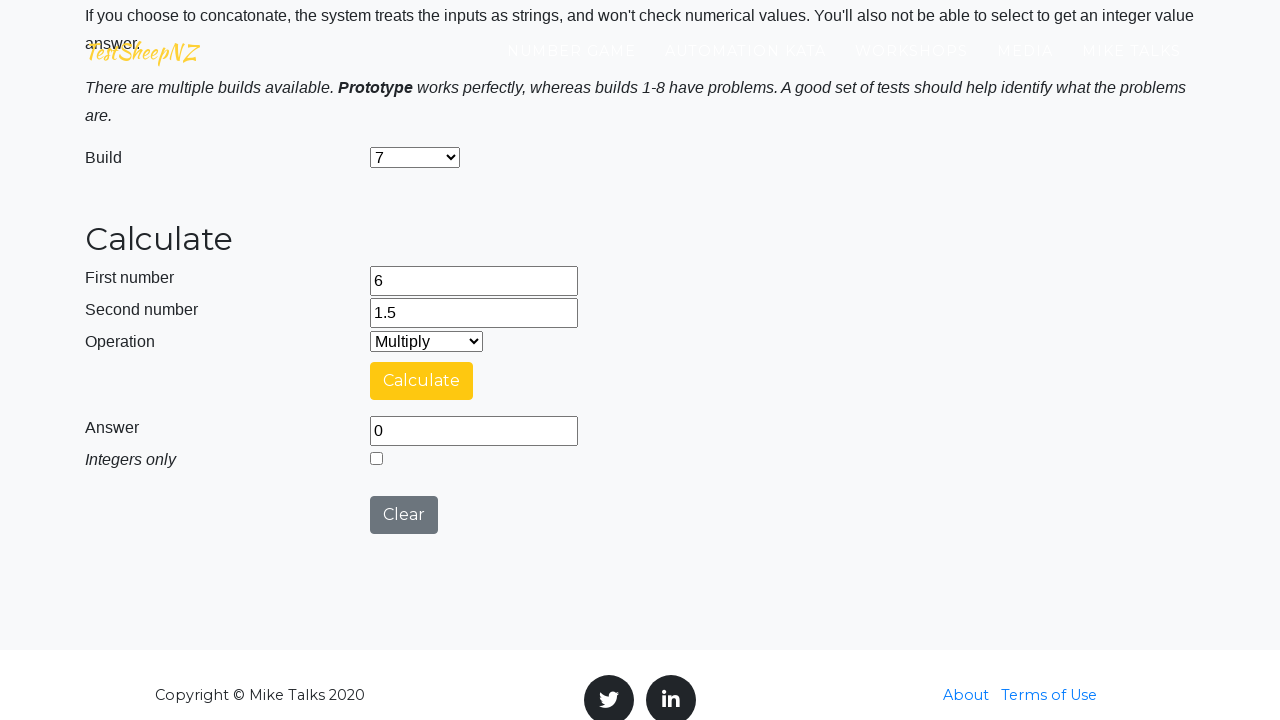

Reloaded page for next prototype build iteration
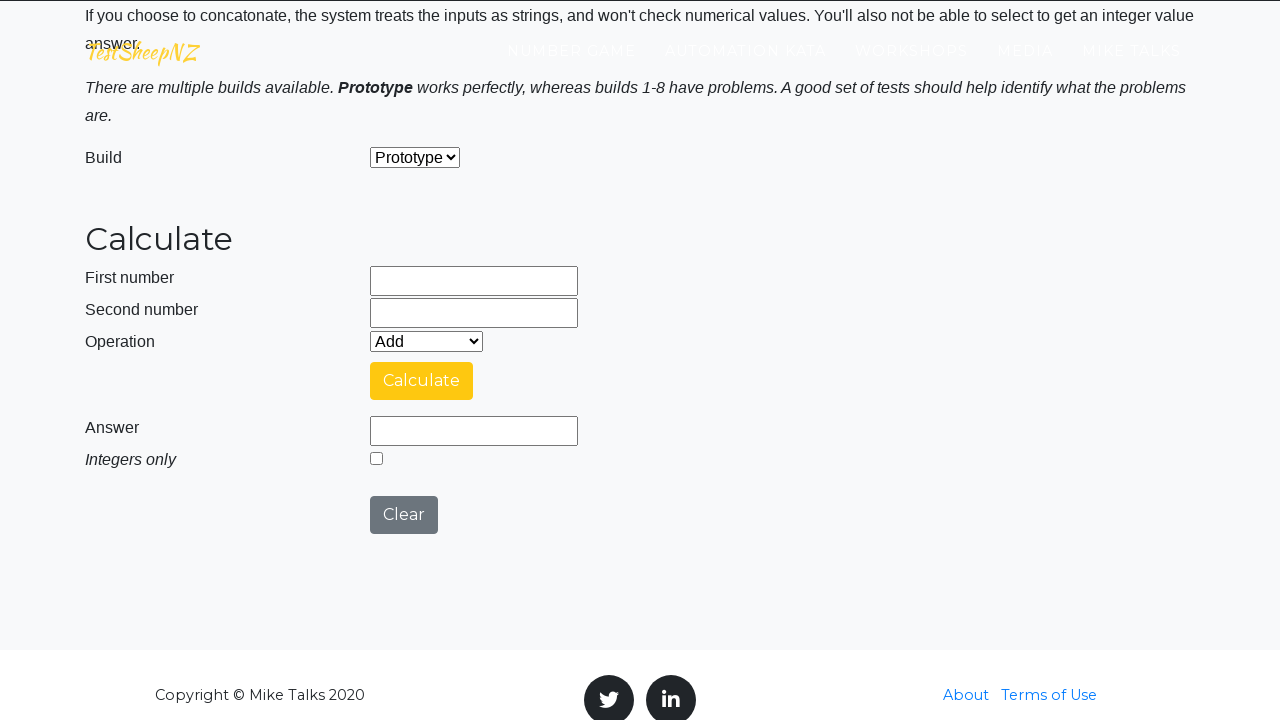

Filled first number field with '6' on input[name='number1']
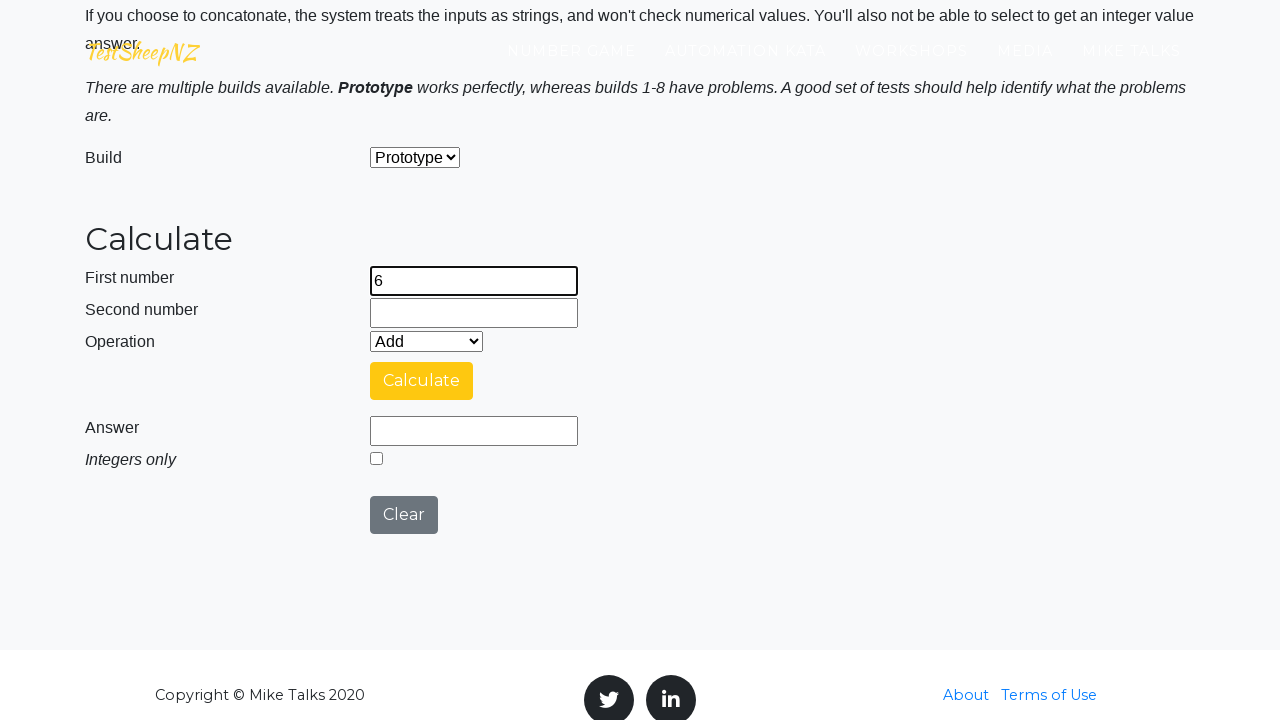

Filled second number field with '1.5' on input[name='number2']
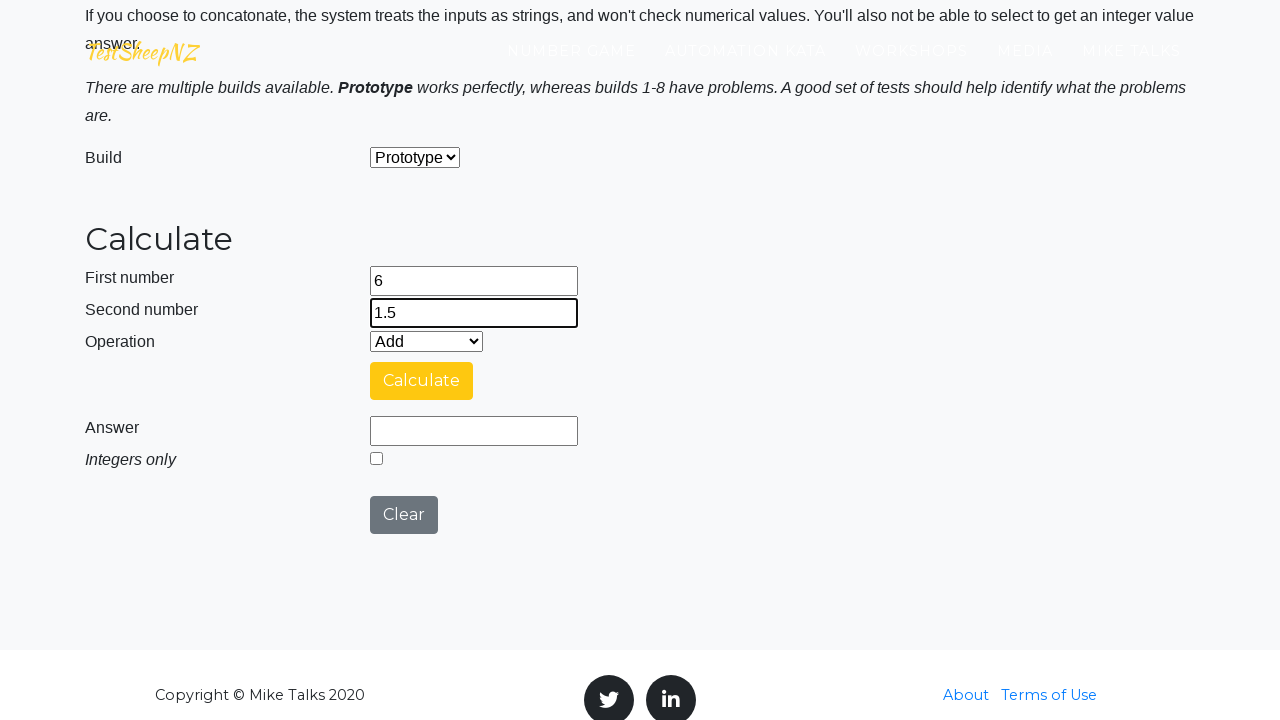

Selected prototype build 8 on select[name='selectBuild']
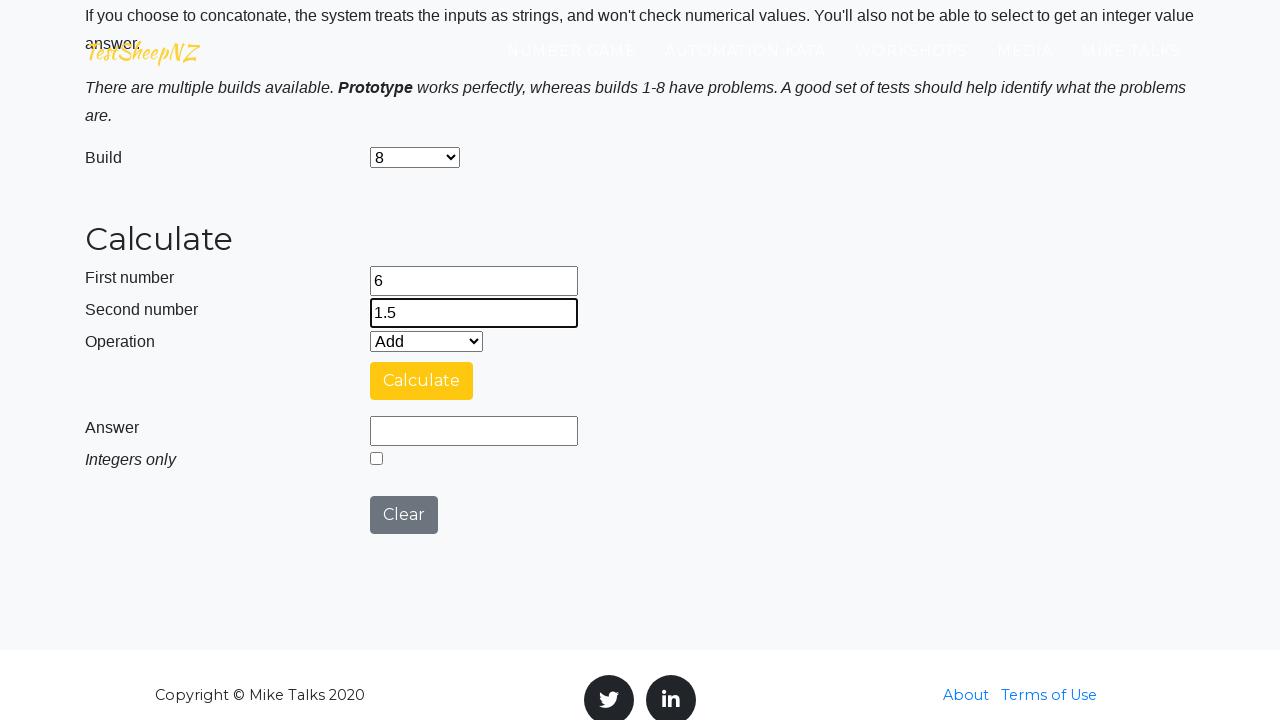

Selected multiplication operation on select[name='selectOperation']
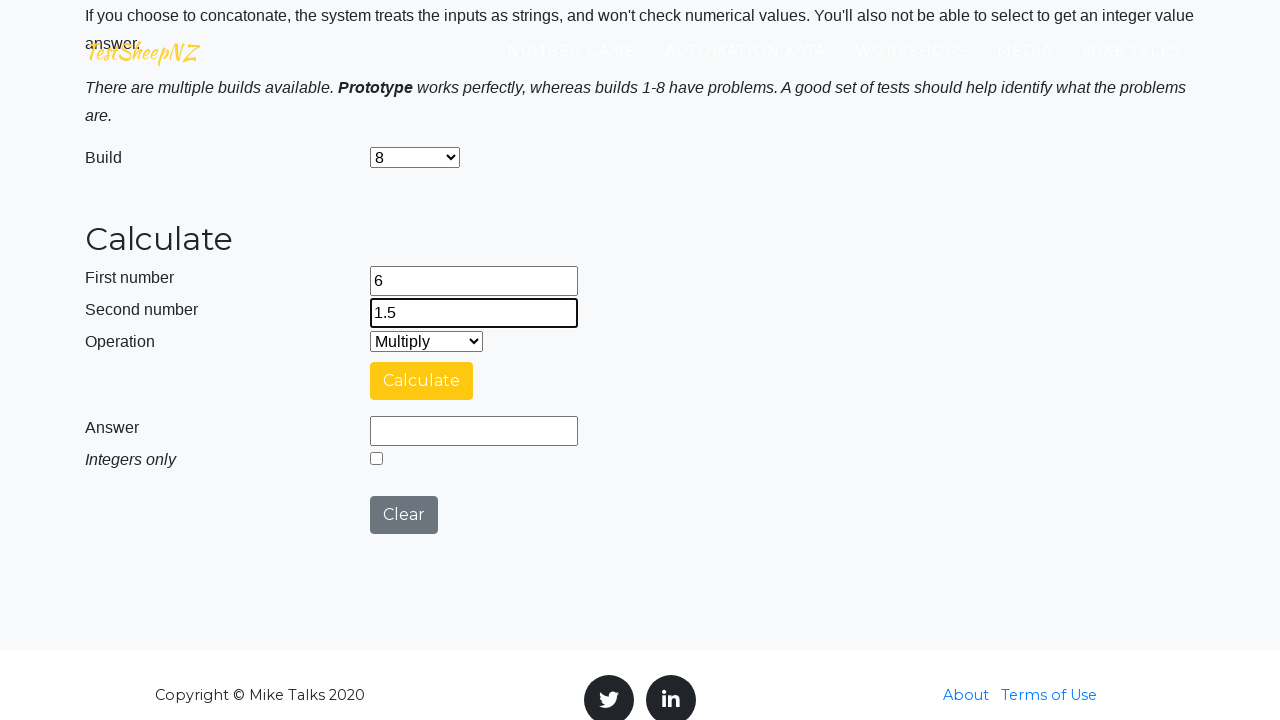

Clicked calculate button at (422, 381) on #calculateButton
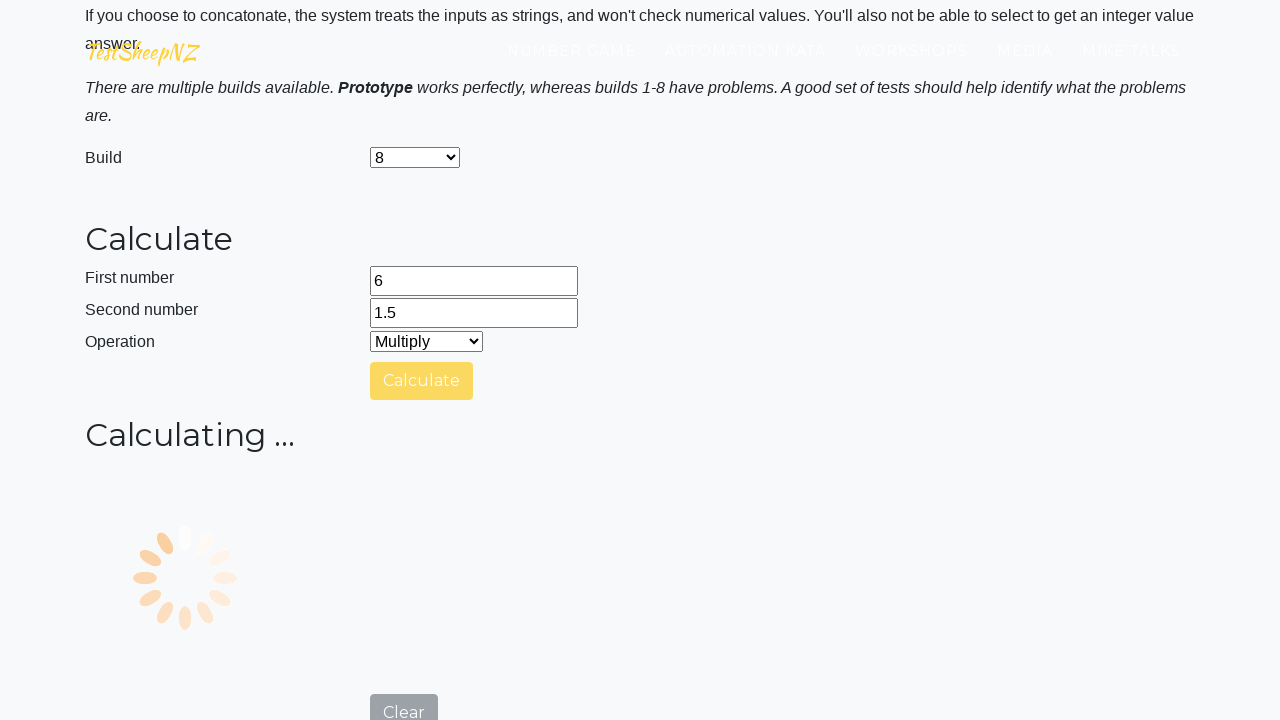

Result field loaded and verified
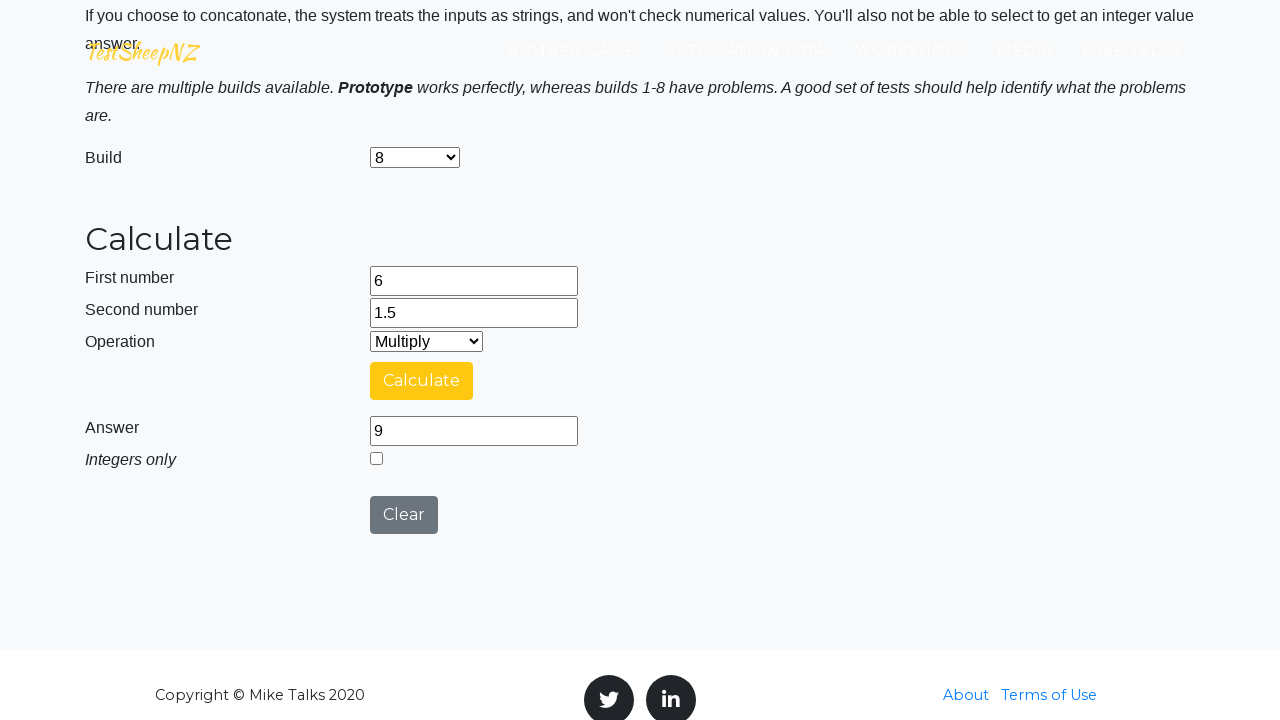

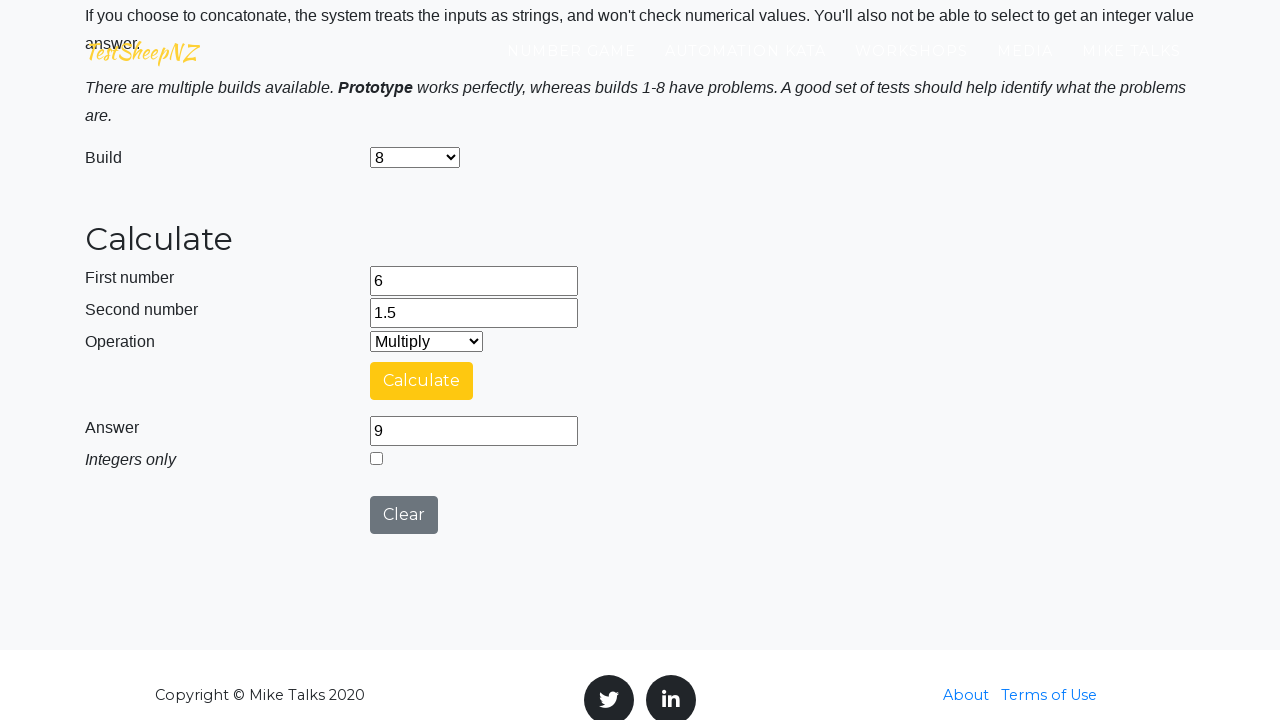